Completes the Wizard101 Conjuring trivia quiz by answering 12 questions and clicking through to see results

Starting URL: https://www.wizard101.com/quiz/trivia/game/wizard101-conjuring-trivia

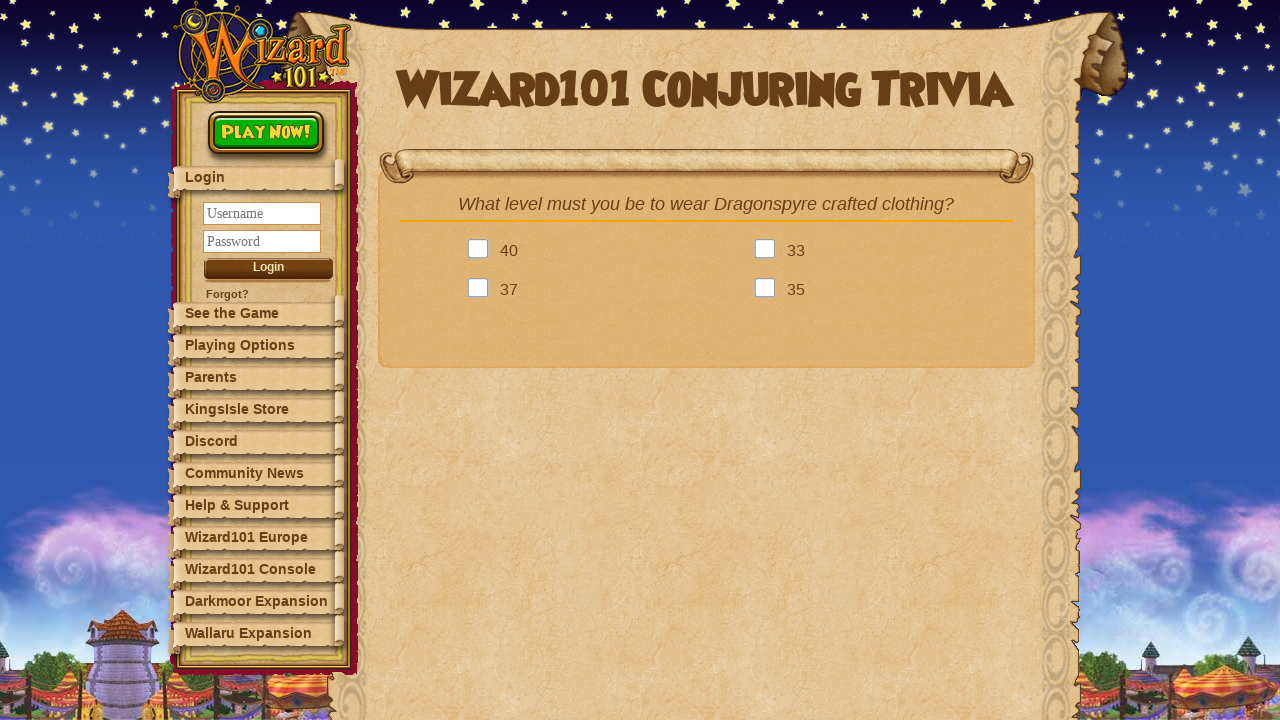

Retrieved question text for question 1
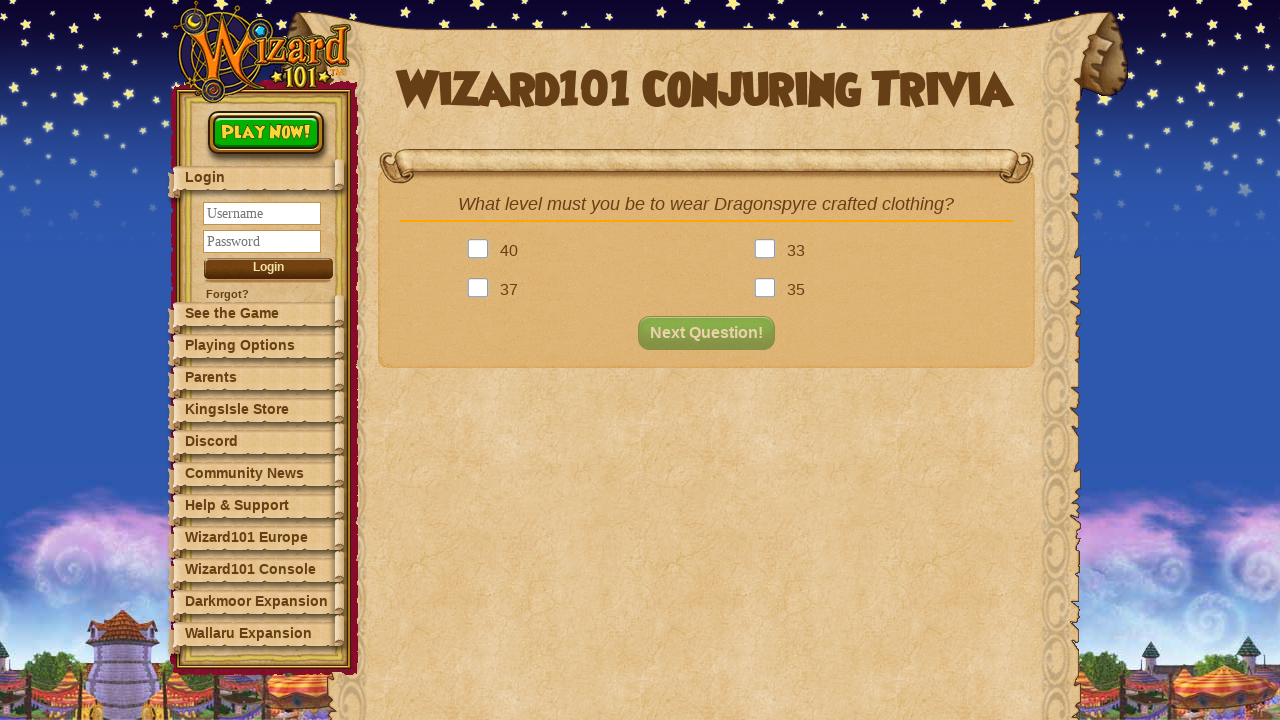

Looked up correct answer for current question
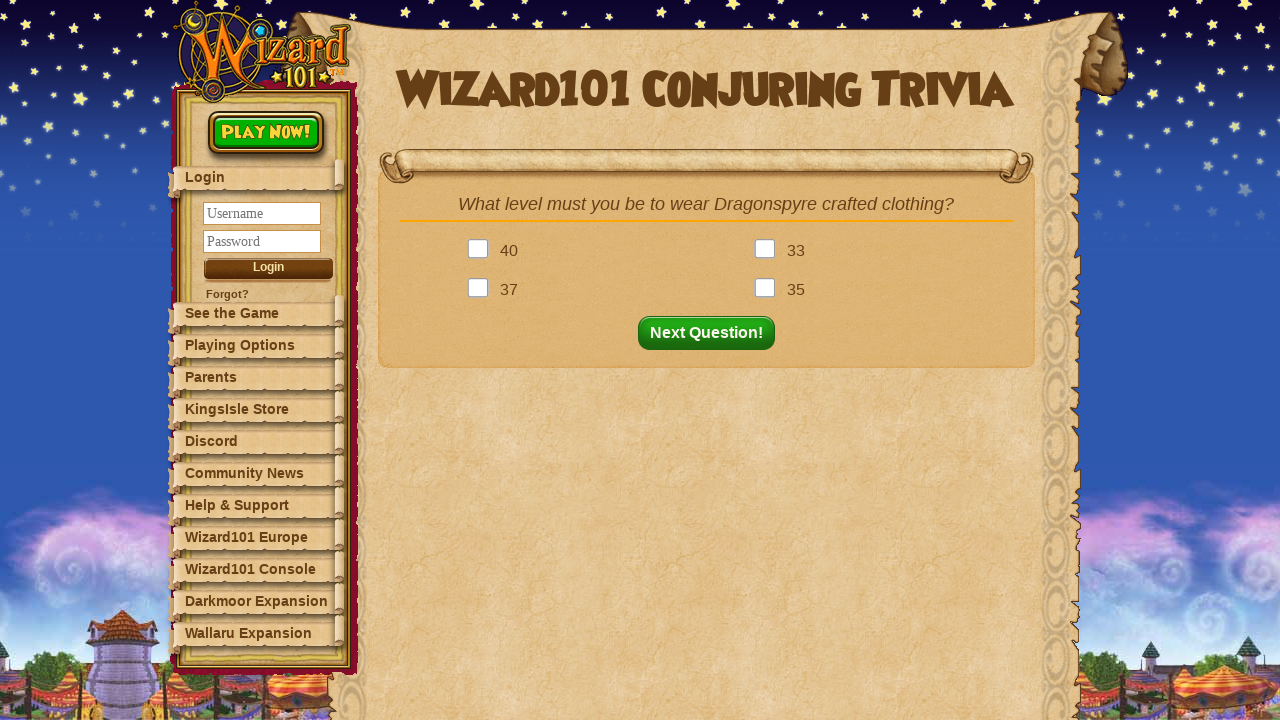

Located all answer option elements
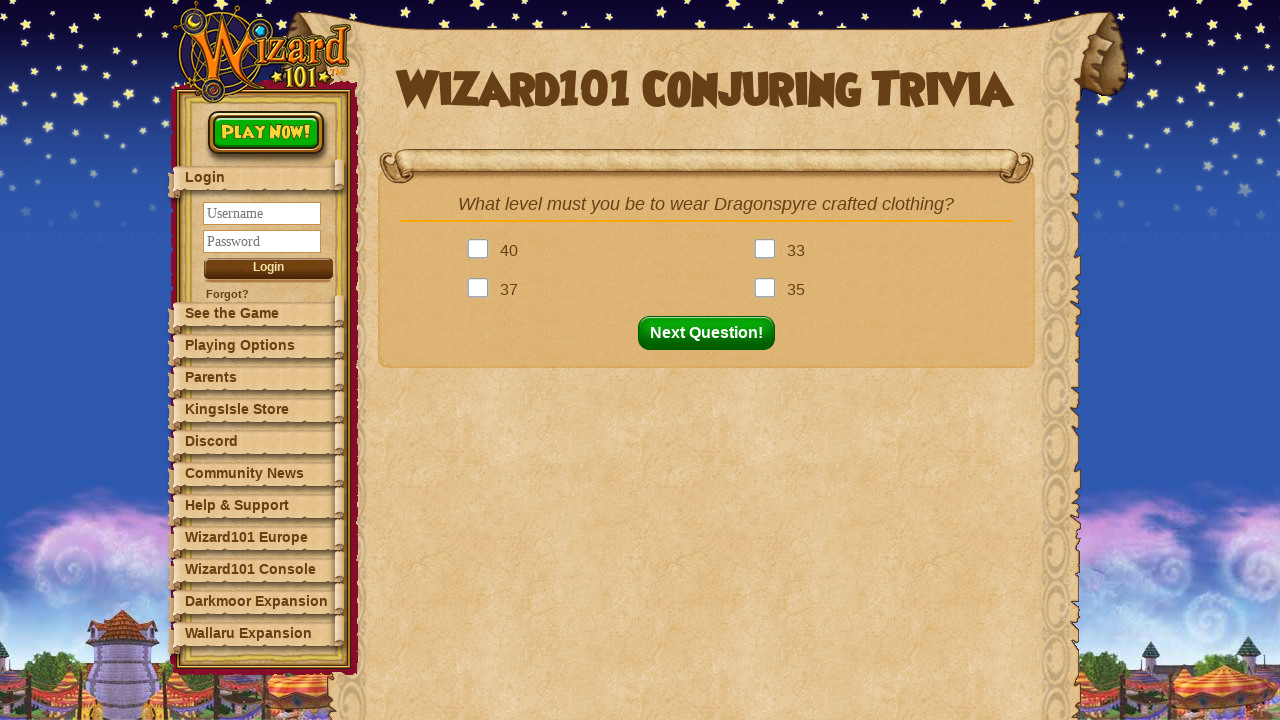

Next question button is visible
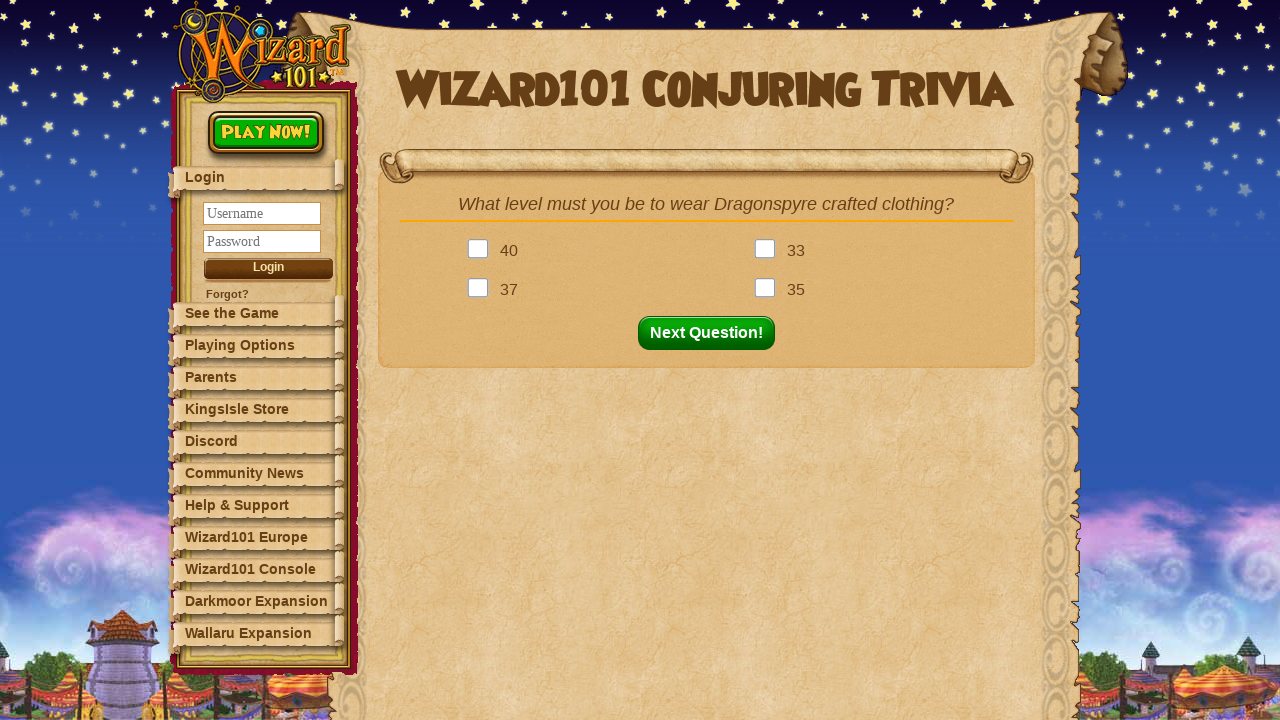

Clicked correct answer: 33 at (769, 251) on .answer >> nth=1 >> .answerBox
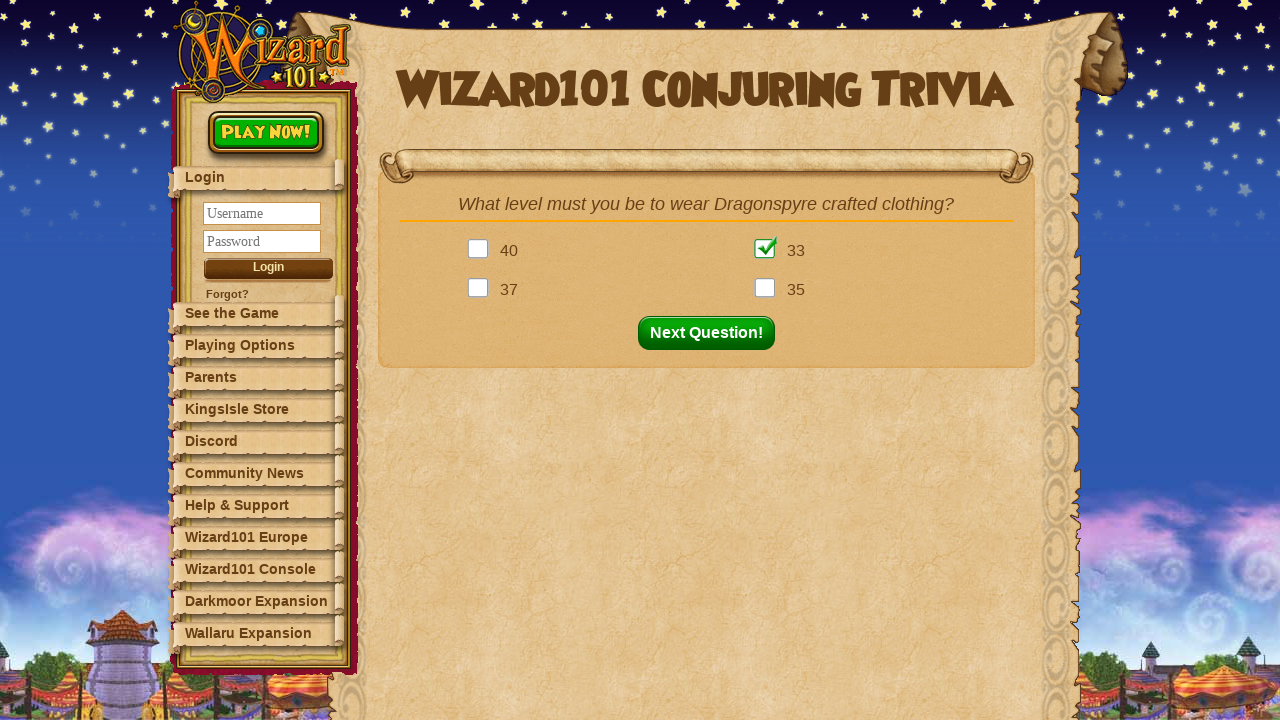

Clicked next question button after question 1 at (712, 333) on button#nextQuestion
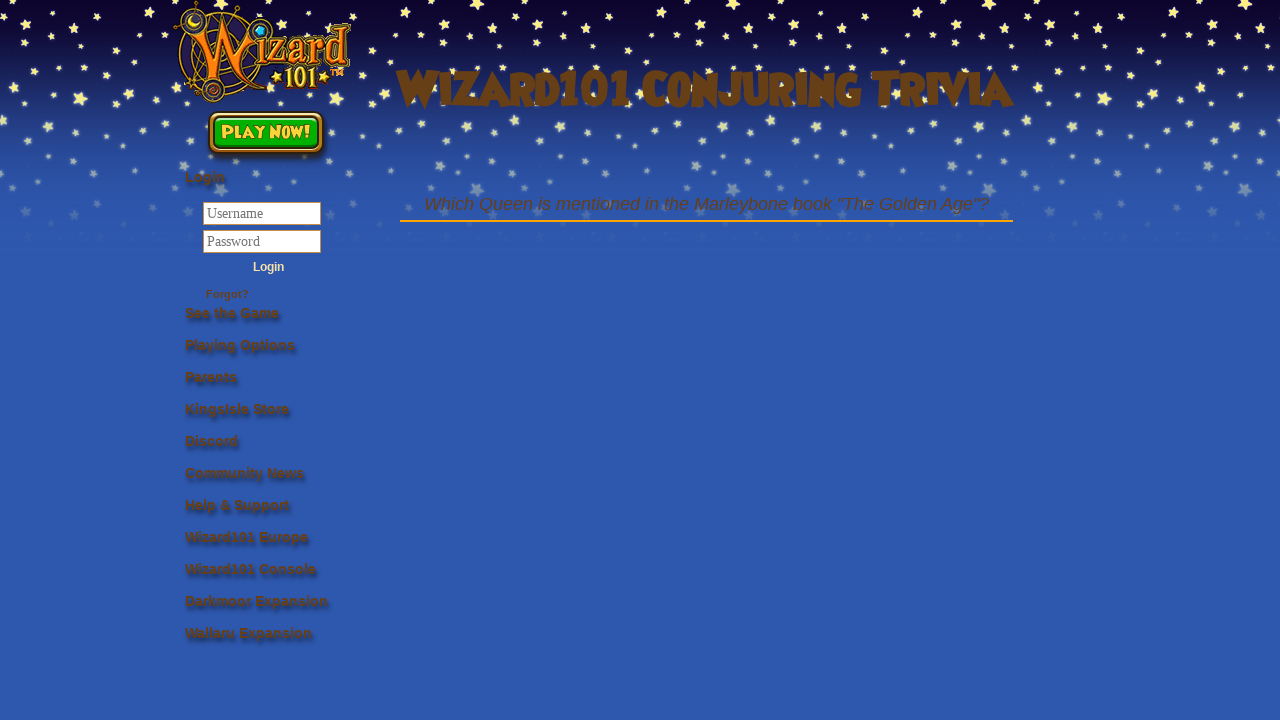

Retrieved question text for question 2
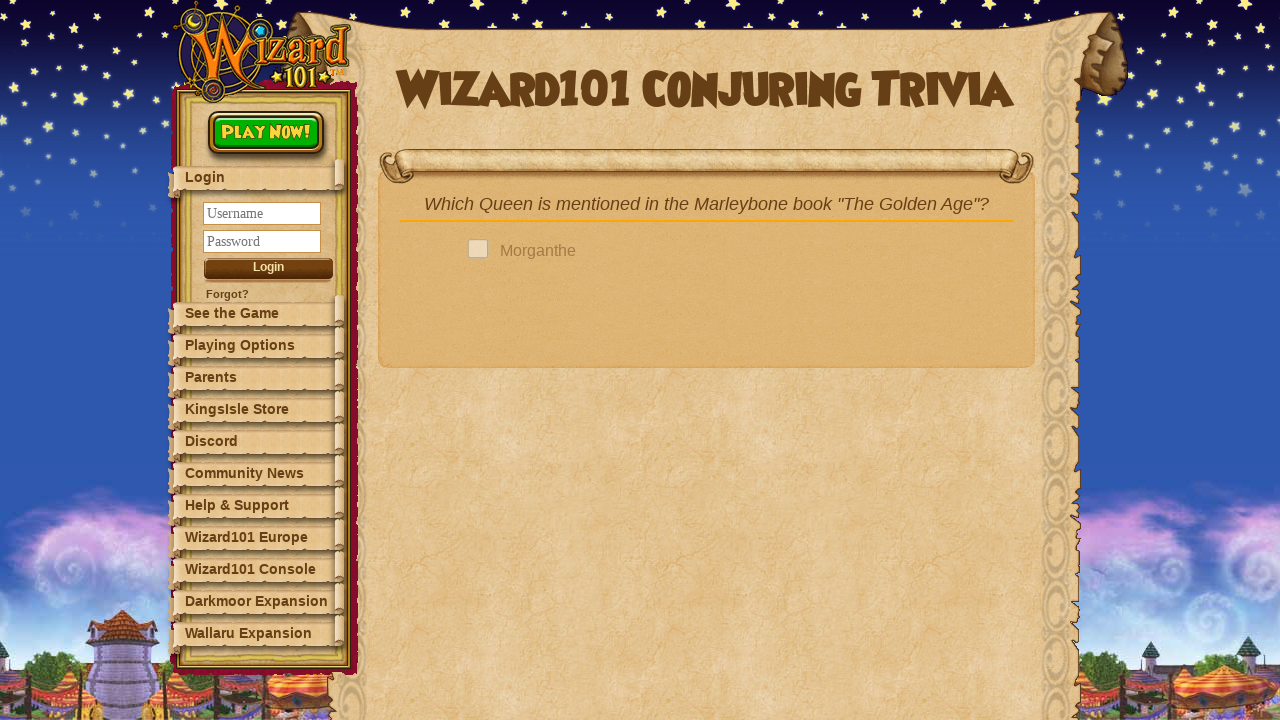

Looked up correct answer for current question
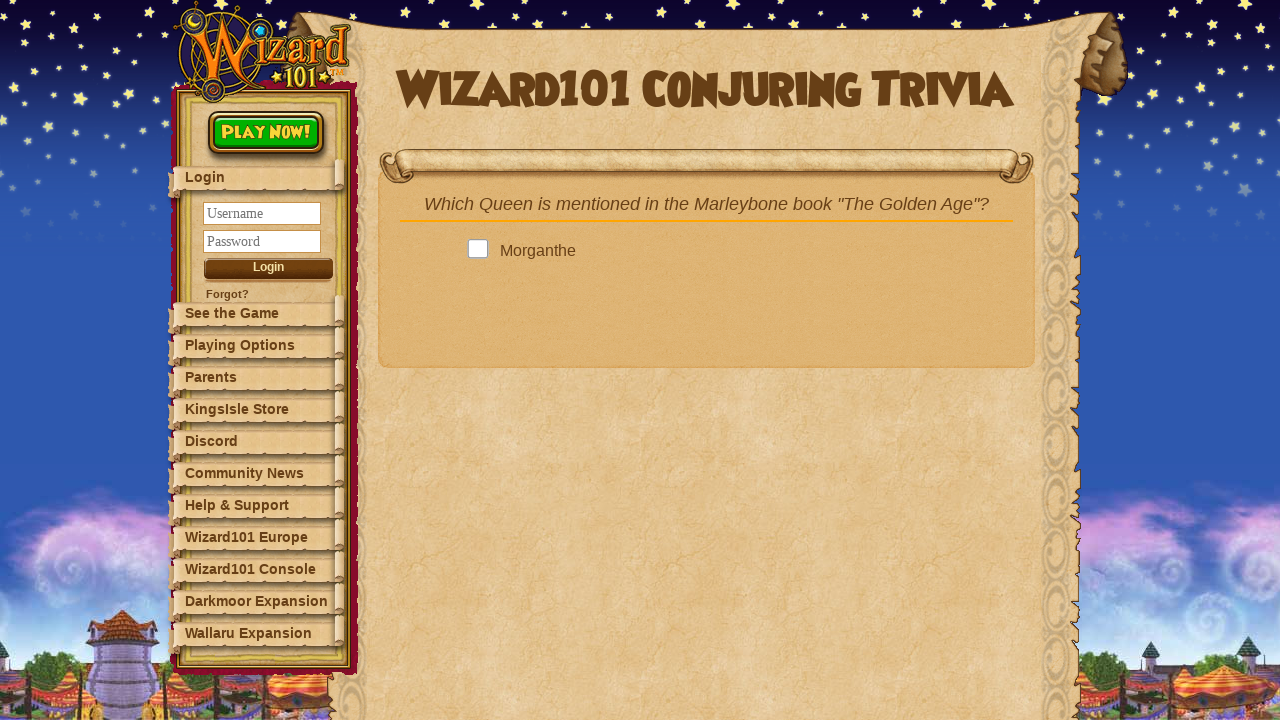

Located all answer option elements
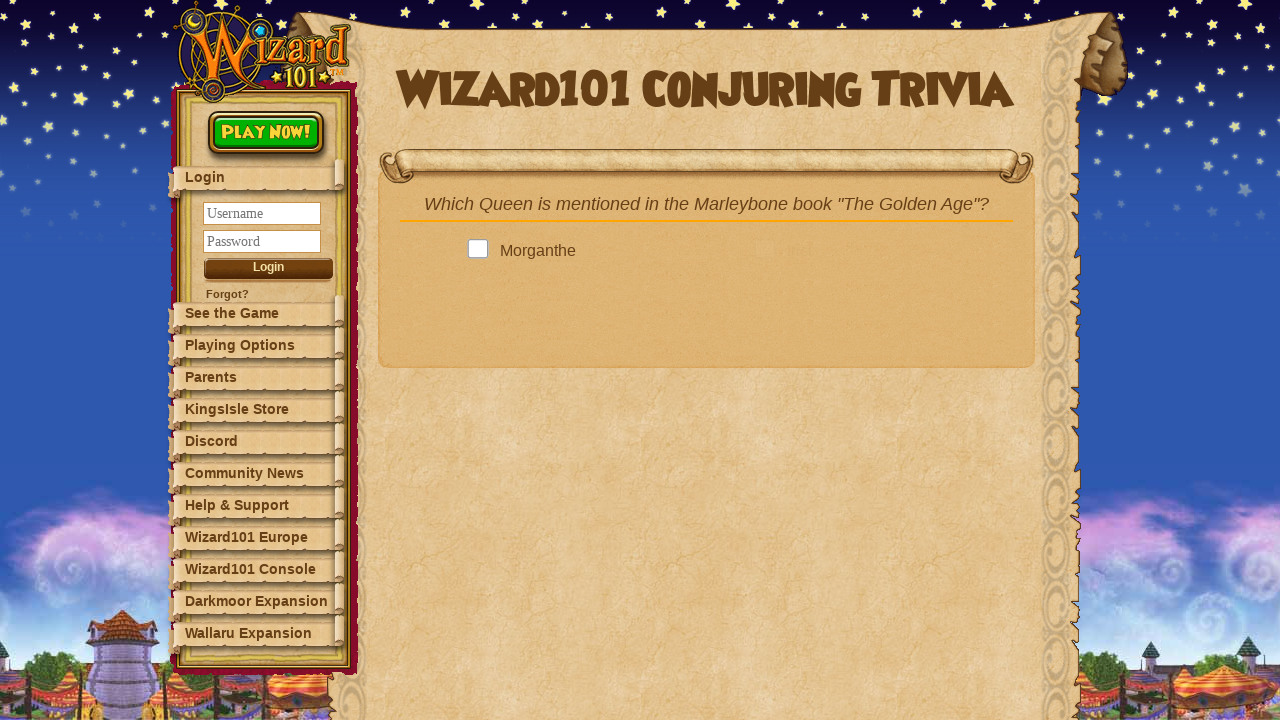

Next question button is visible
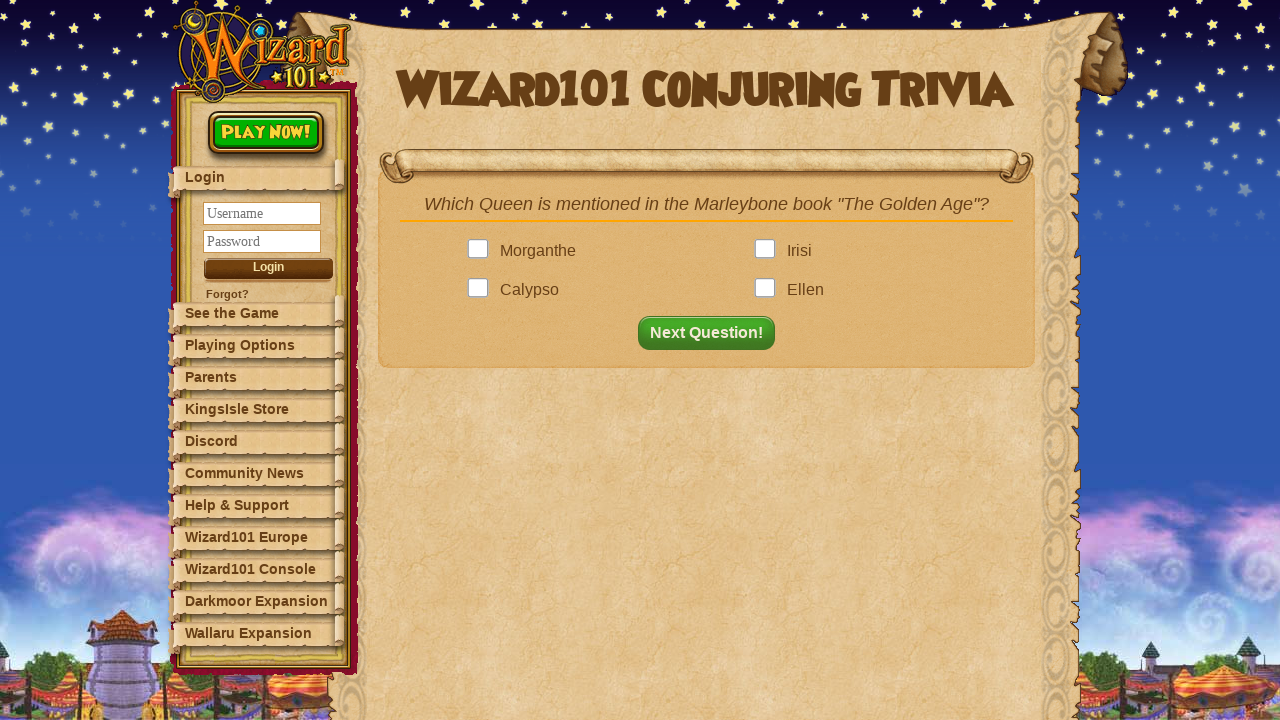

Clicked correct answer: Ellen at (769, 290) on .answer >> nth=3 >> .answerBox
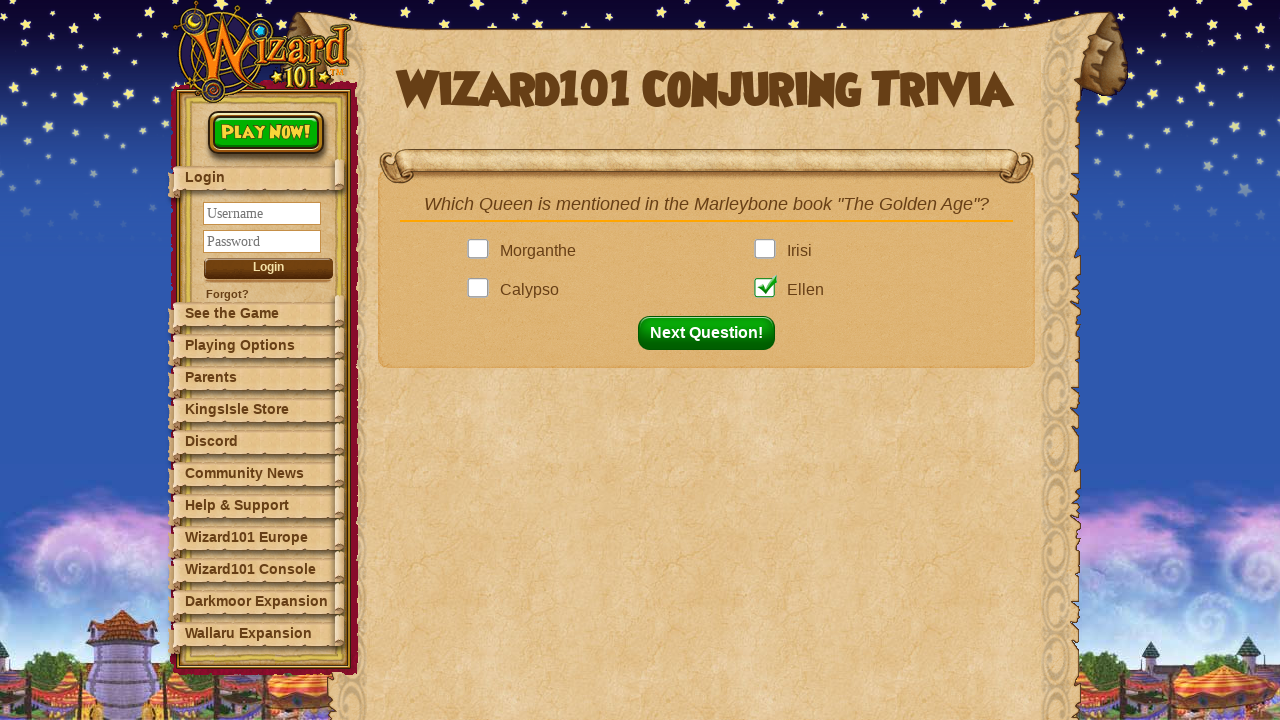

Clicked next question button after question 2 at (712, 333) on button#nextQuestion
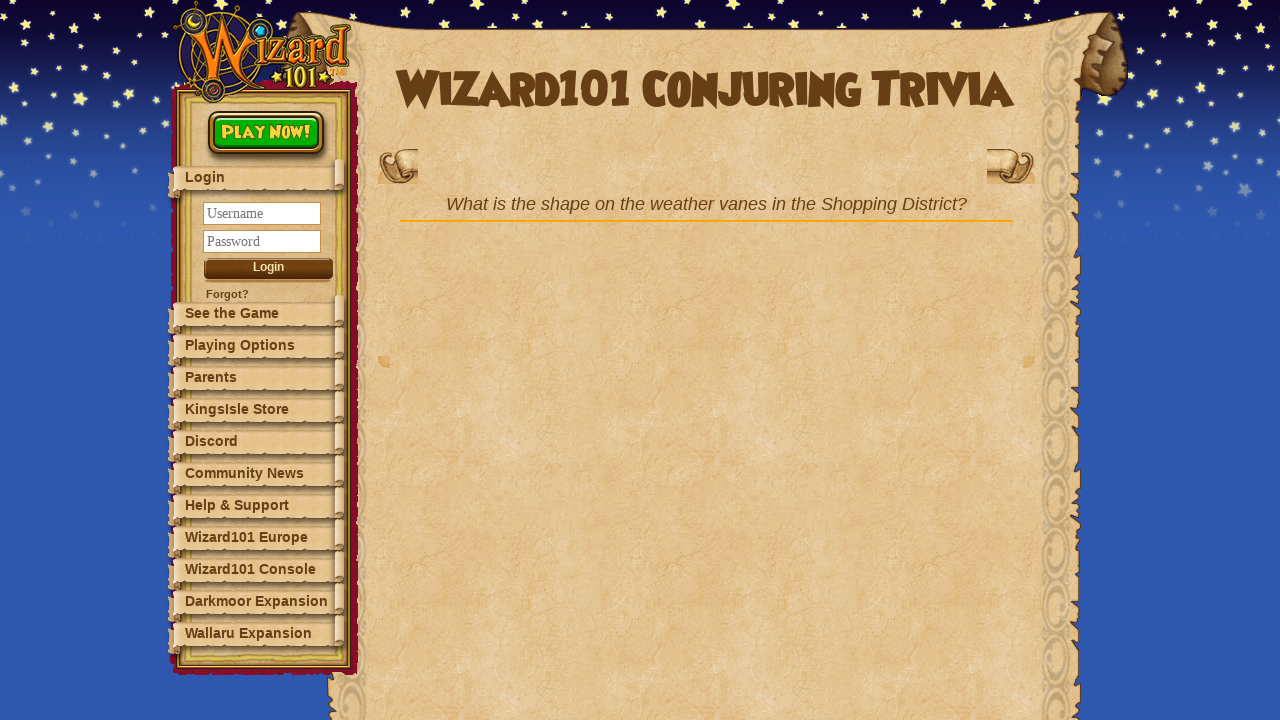

Retrieved question text for question 3
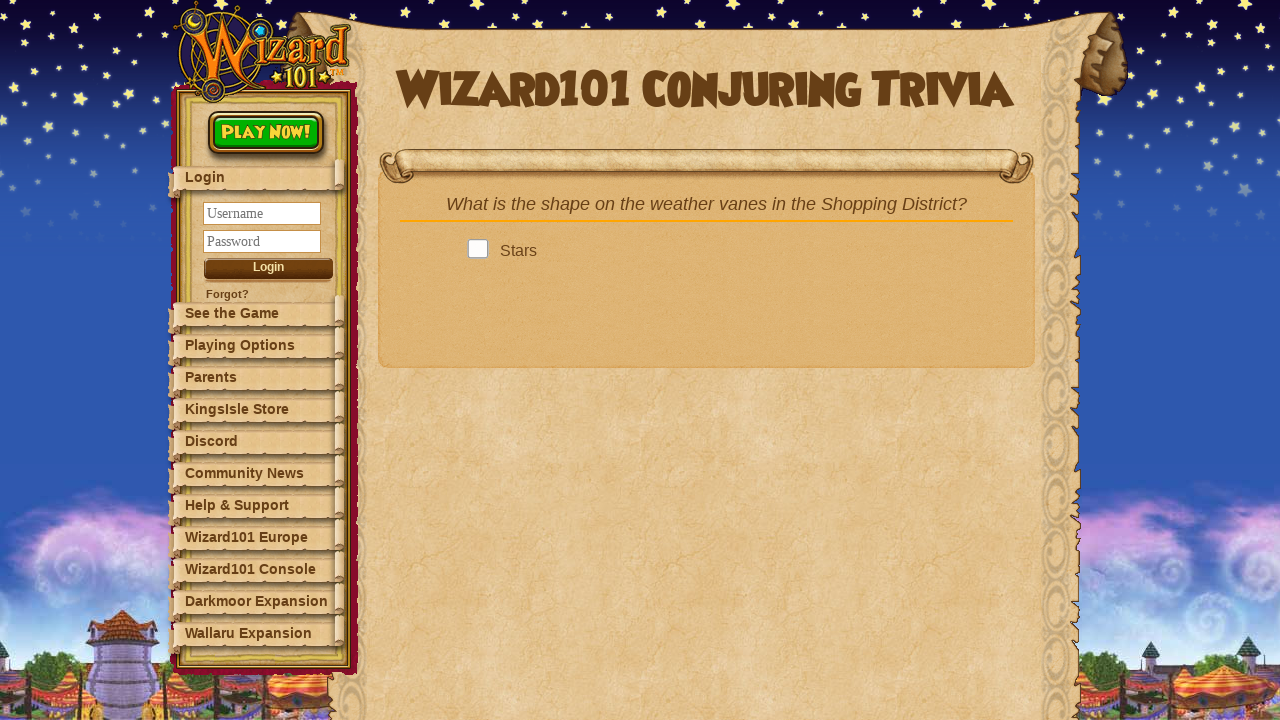

Looked up correct answer for current question
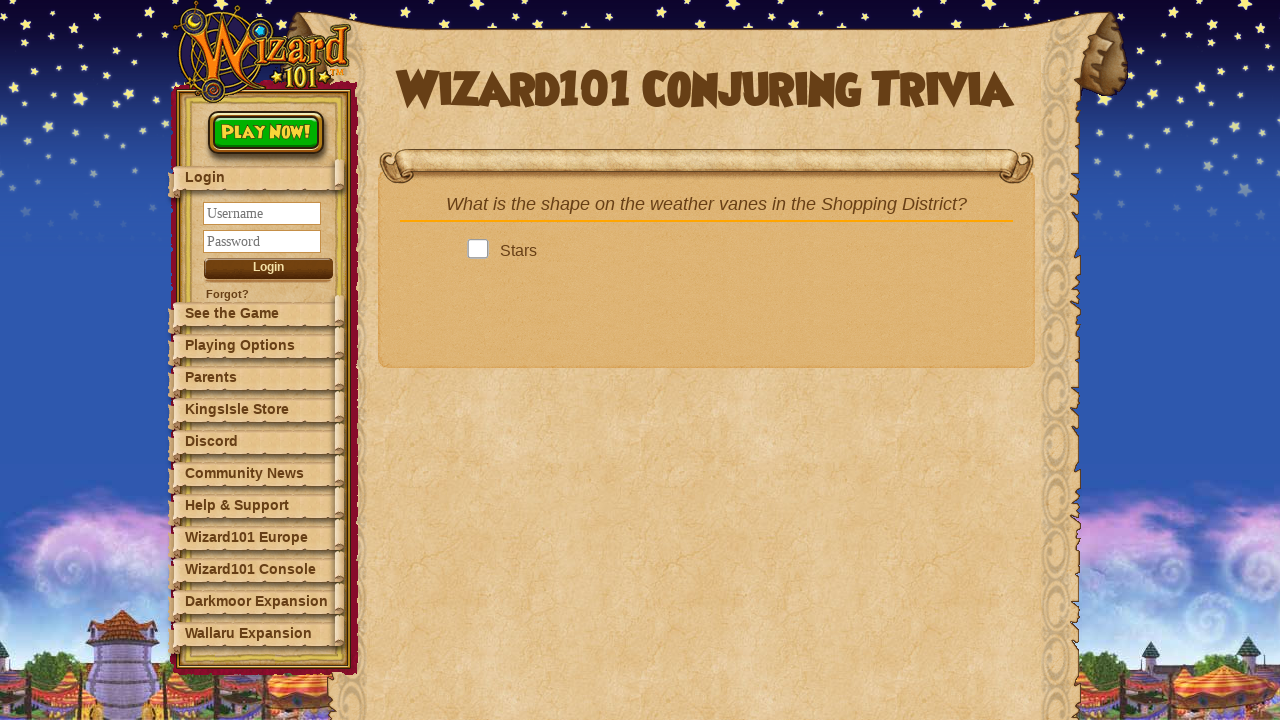

Located all answer option elements
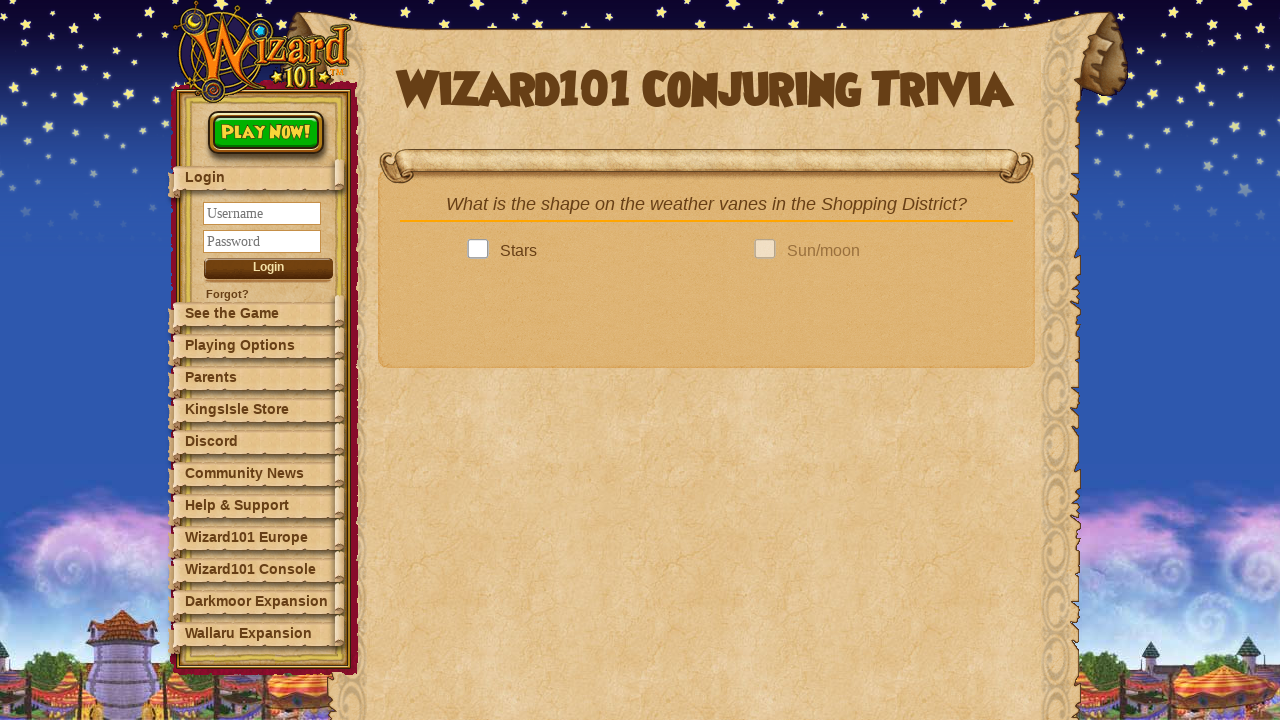

Next question button is visible
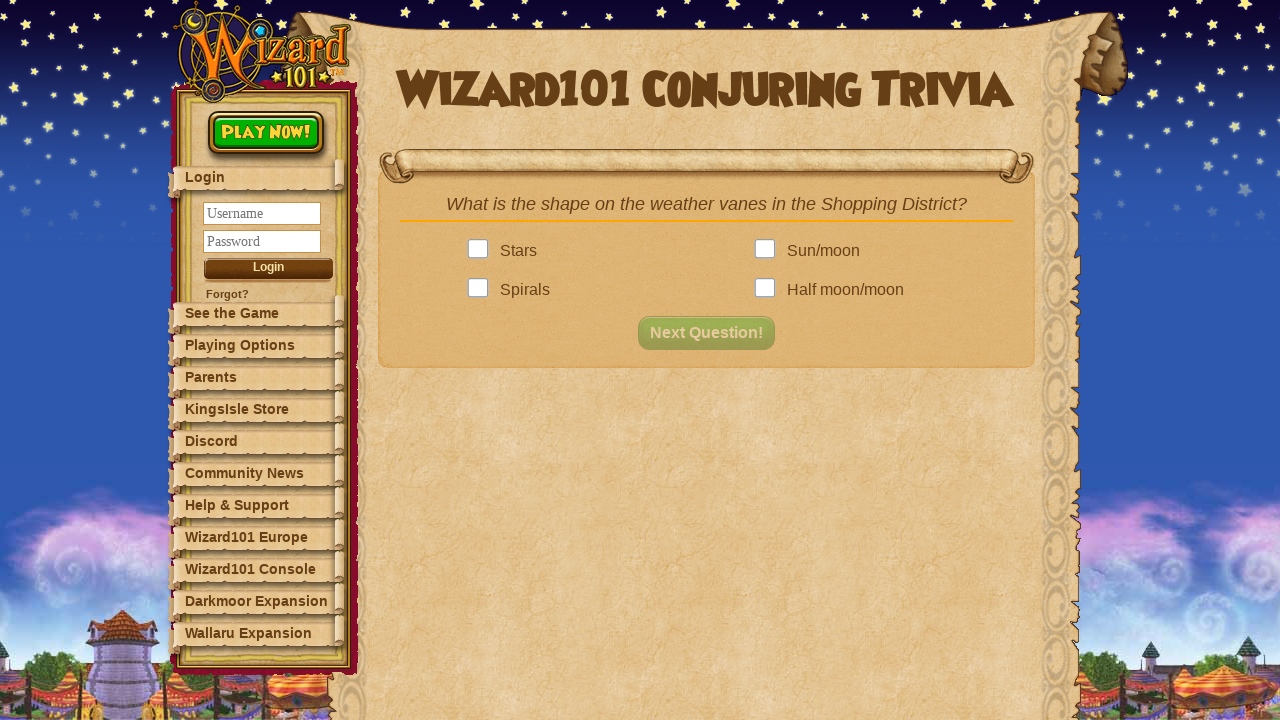

Clicked correct answer: Half moon/moon at (769, 290) on .answer >> nth=3 >> .answerBox
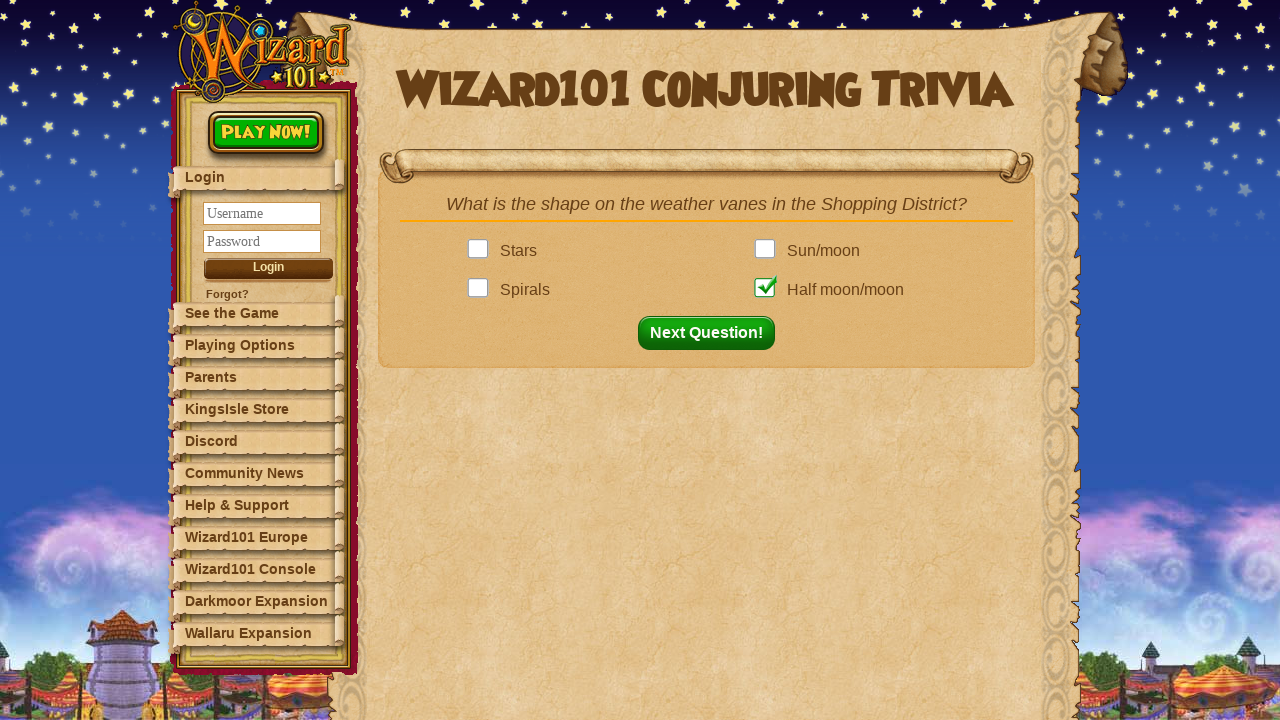

Clicked next question button after question 3 at (712, 333) on button#nextQuestion
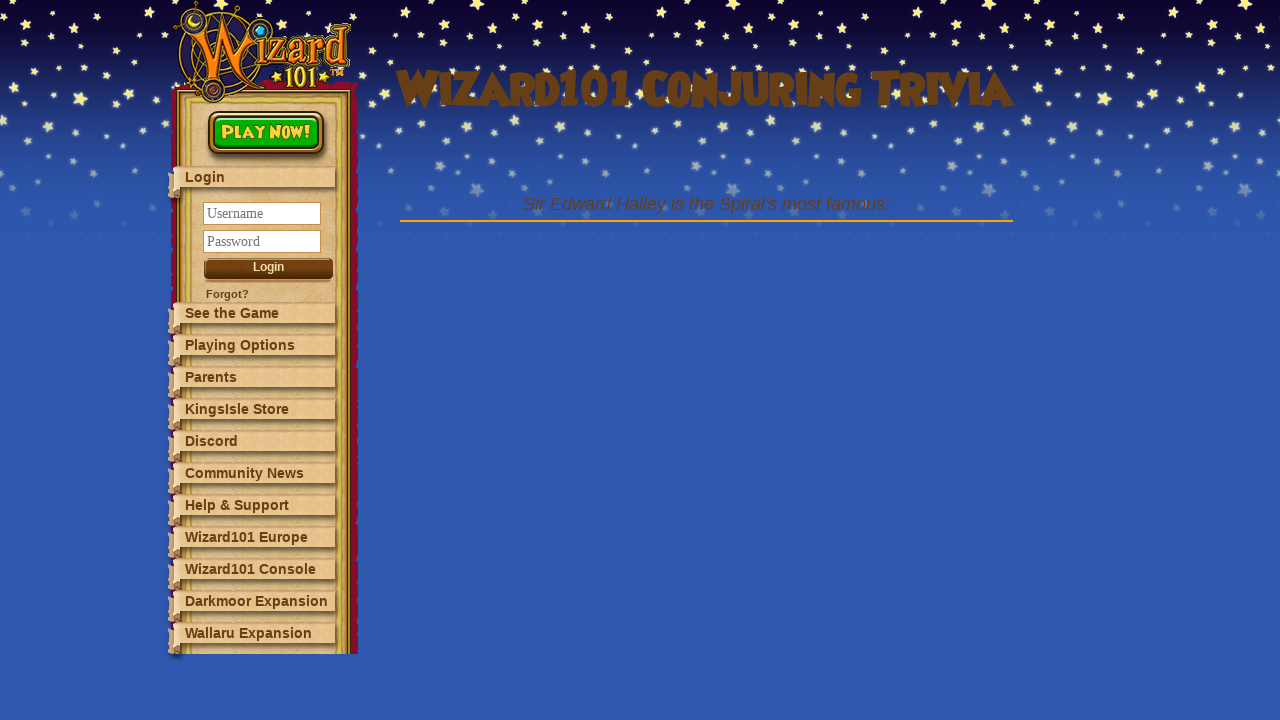

Retrieved question text for question 4
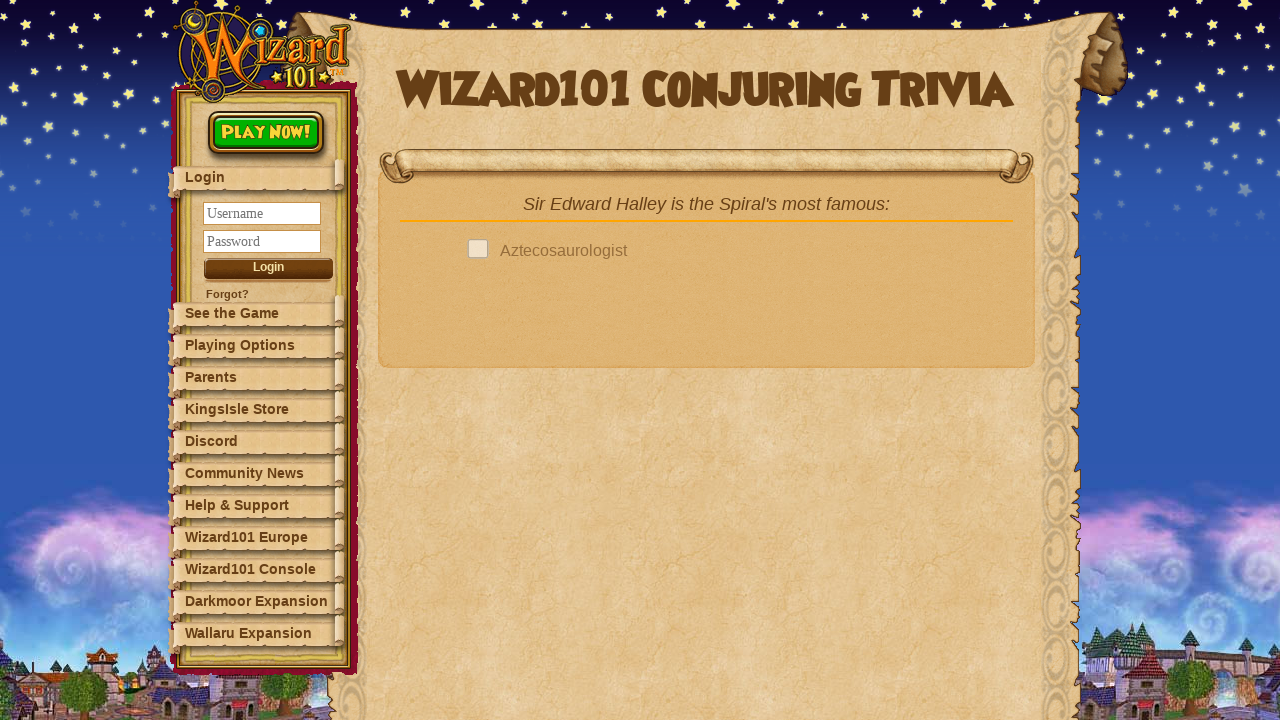

Looked up correct answer for current question
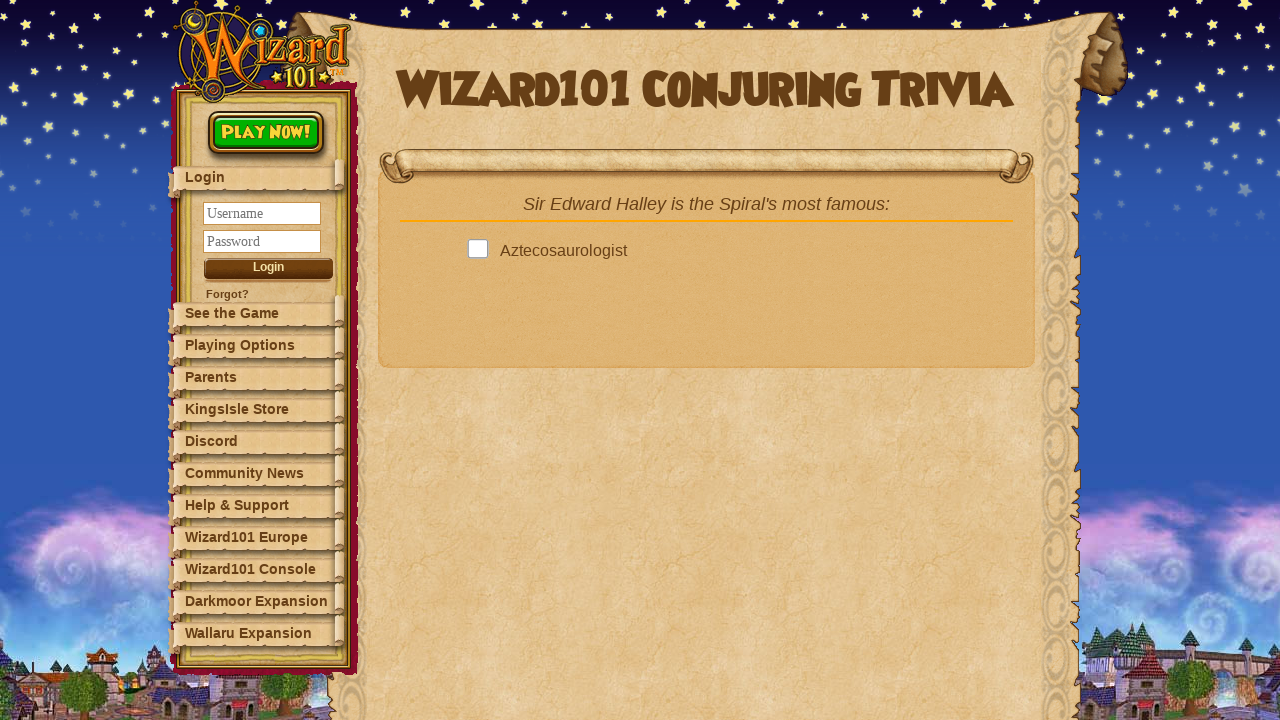

Located all answer option elements
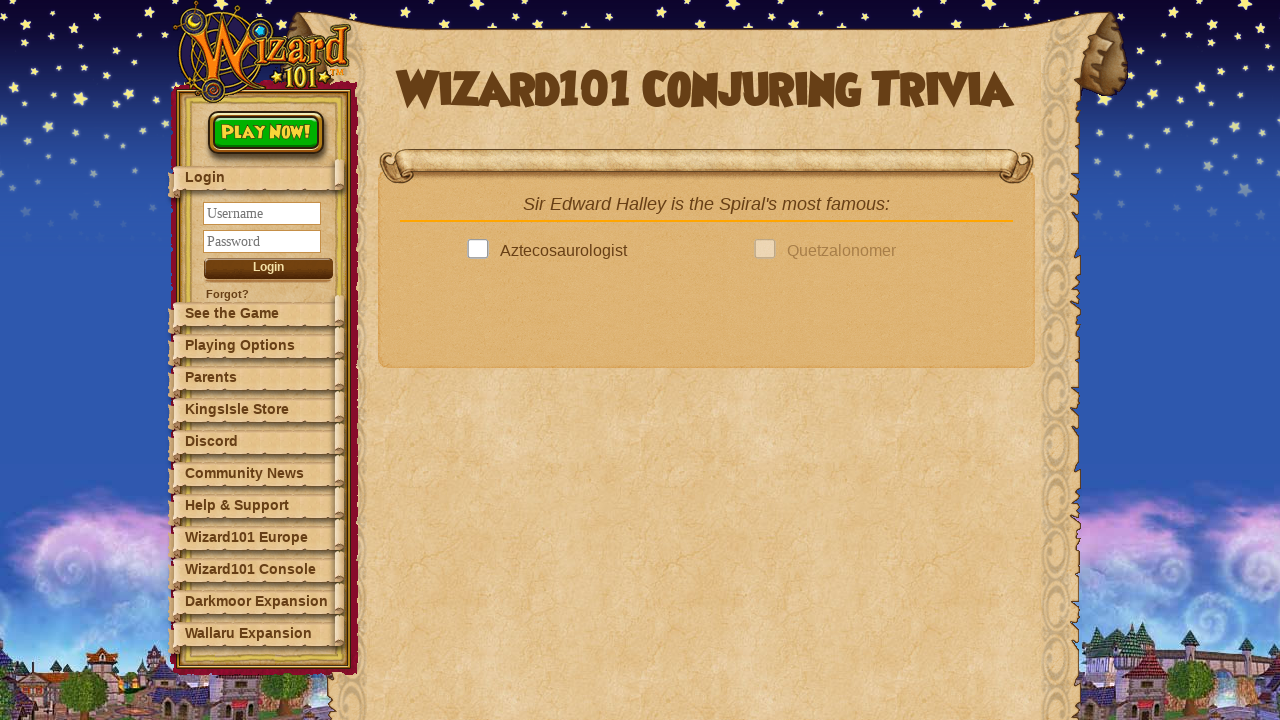

Next question button is visible
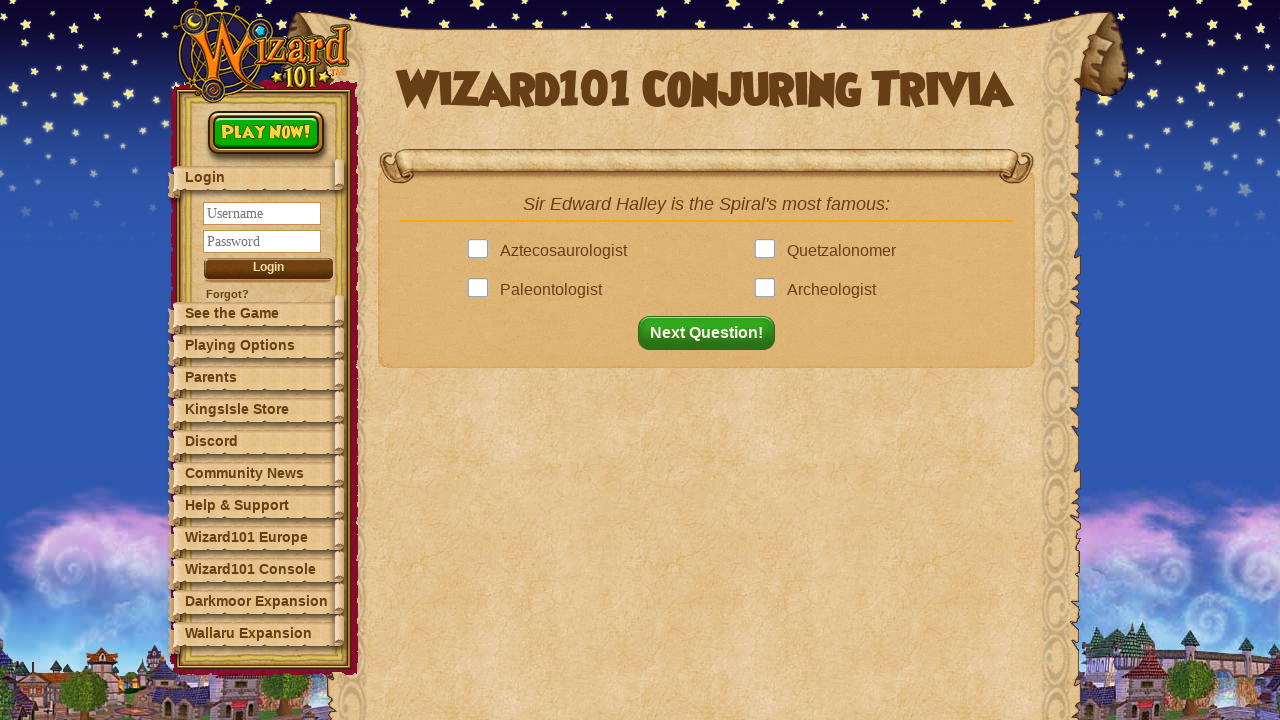

Clicked correct answer: Aztecosaurologist at (482, 251) on .answer >> nth=0 >> .answerBox
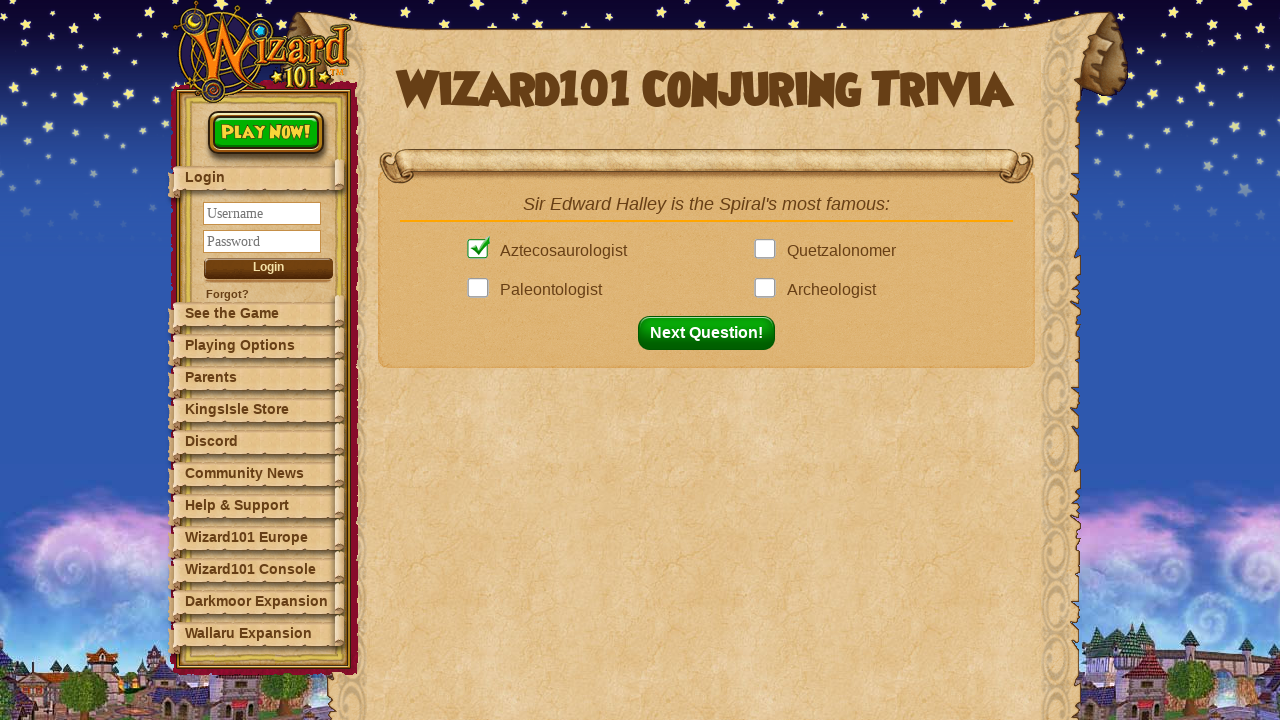

Clicked next question button after question 4 at (712, 333) on button#nextQuestion
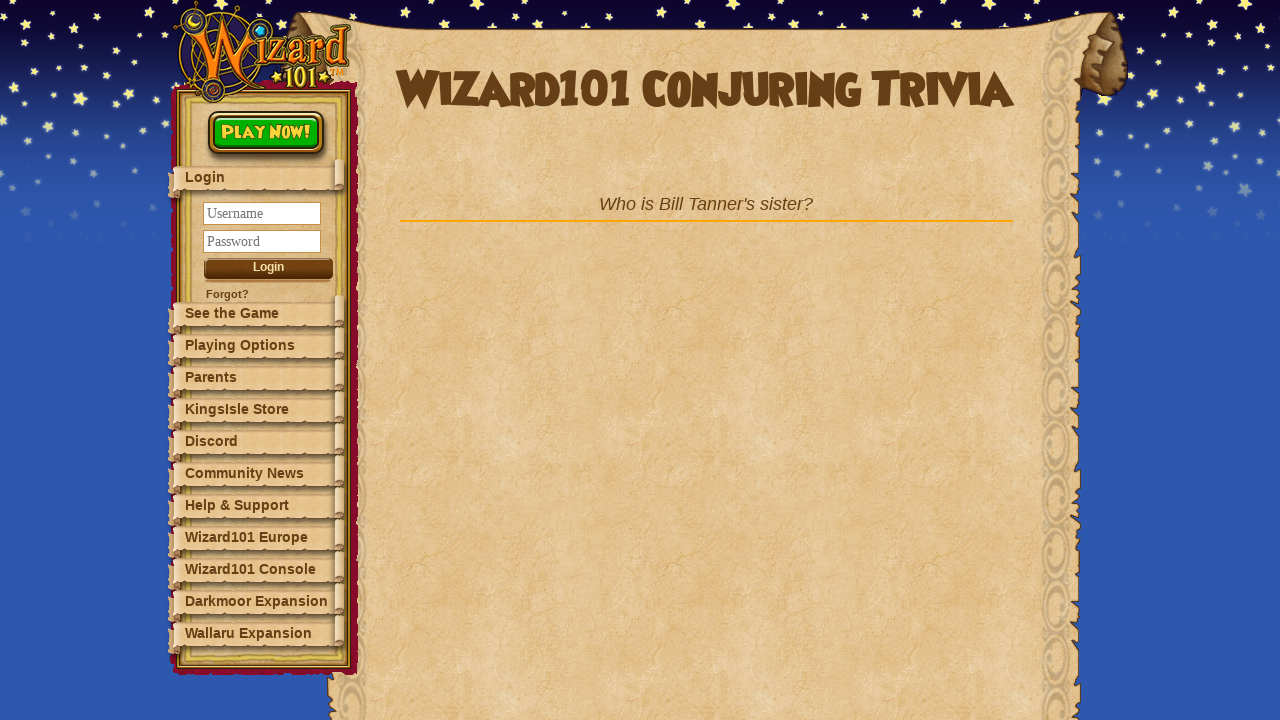

Retrieved question text for question 5
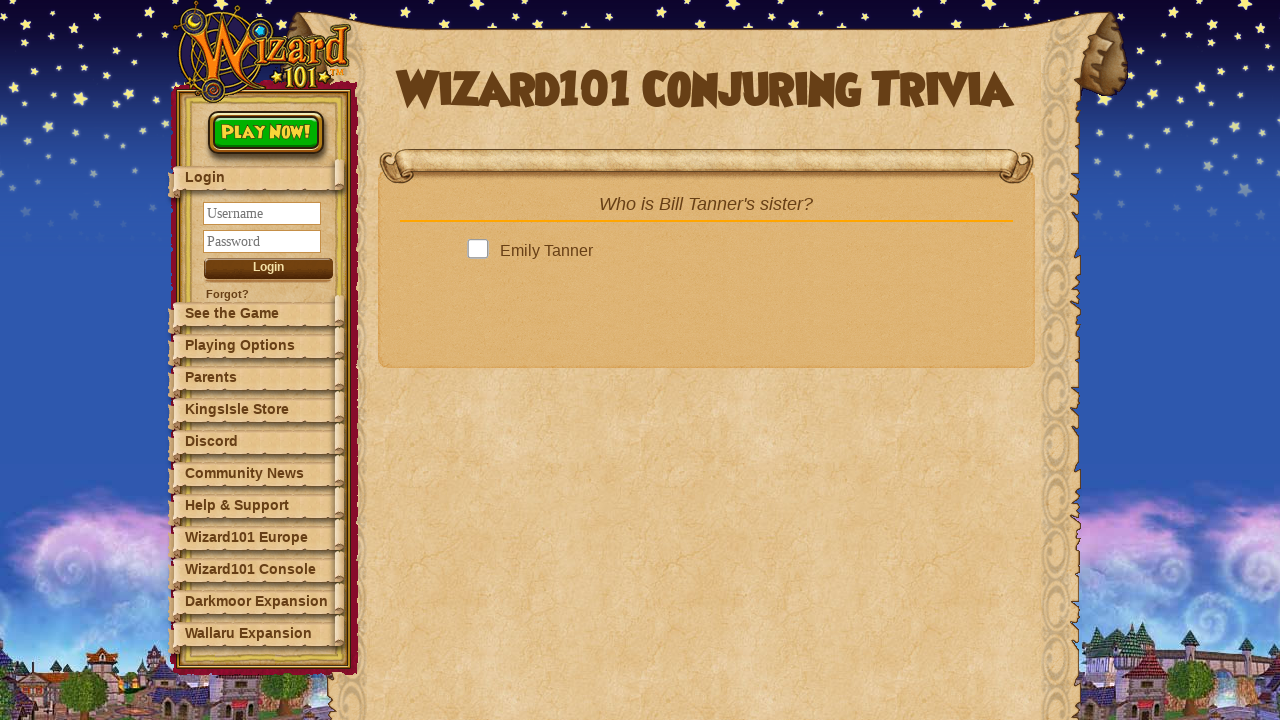

Looked up correct answer for current question
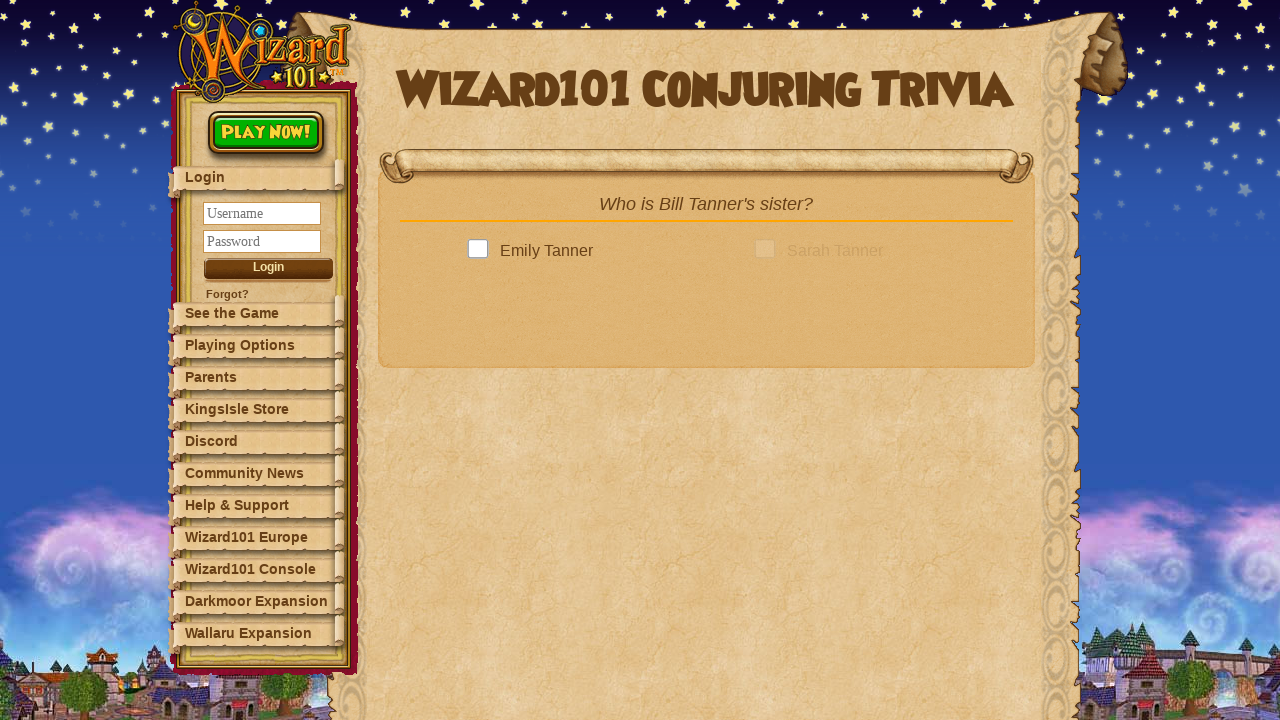

Located all answer option elements
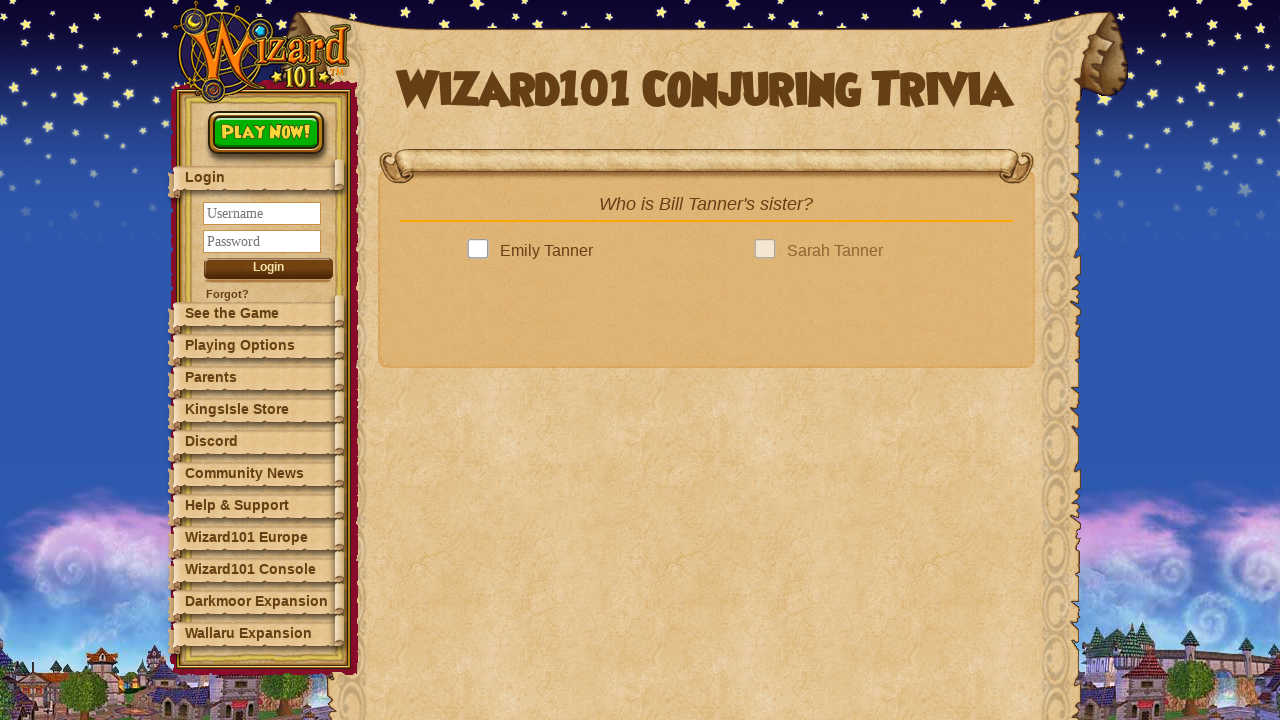

Next question button is visible
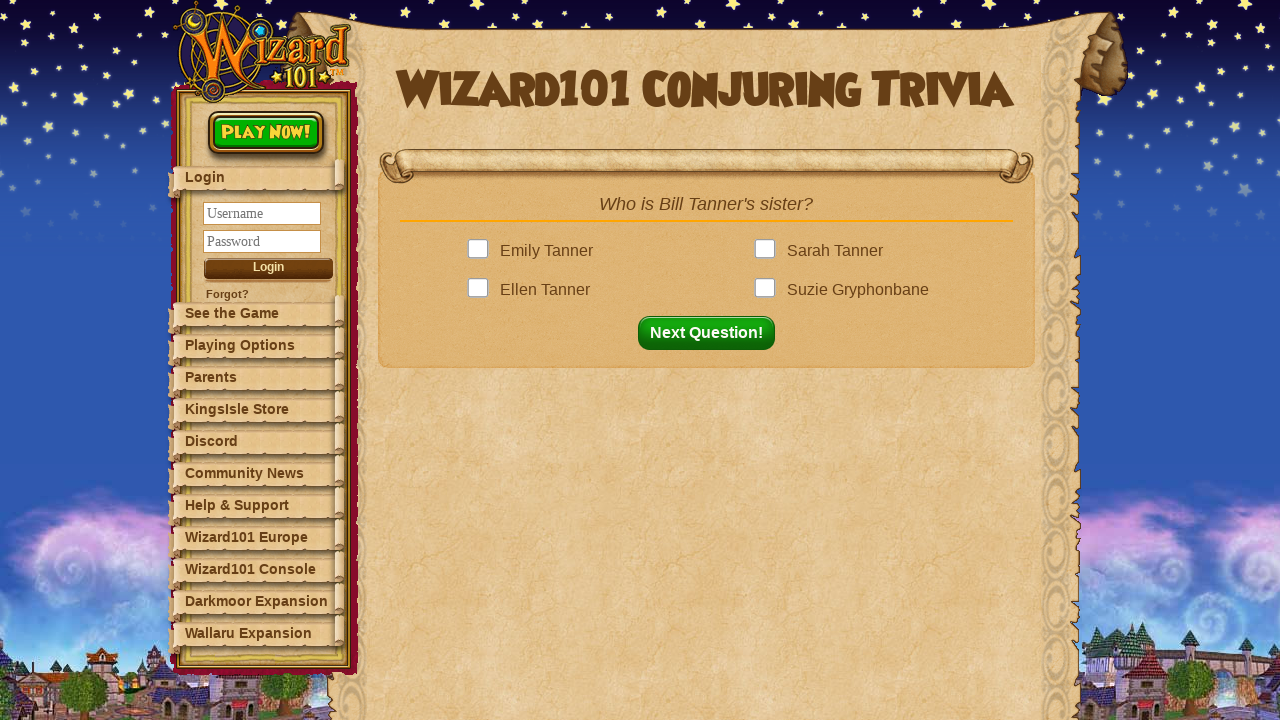

Clicked correct answer: Sarah Tanner at (769, 251) on .answer >> nth=1 >> .answerBox
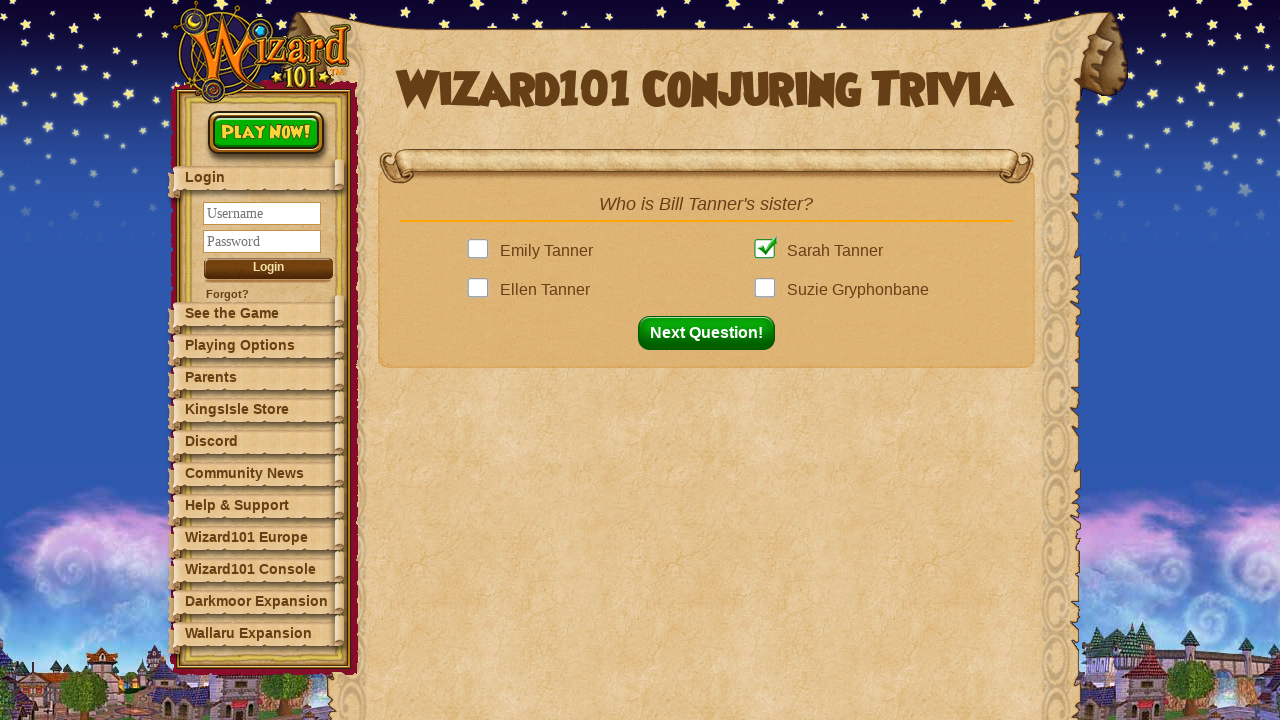

Clicked next question button after question 5 at (712, 333) on button#nextQuestion
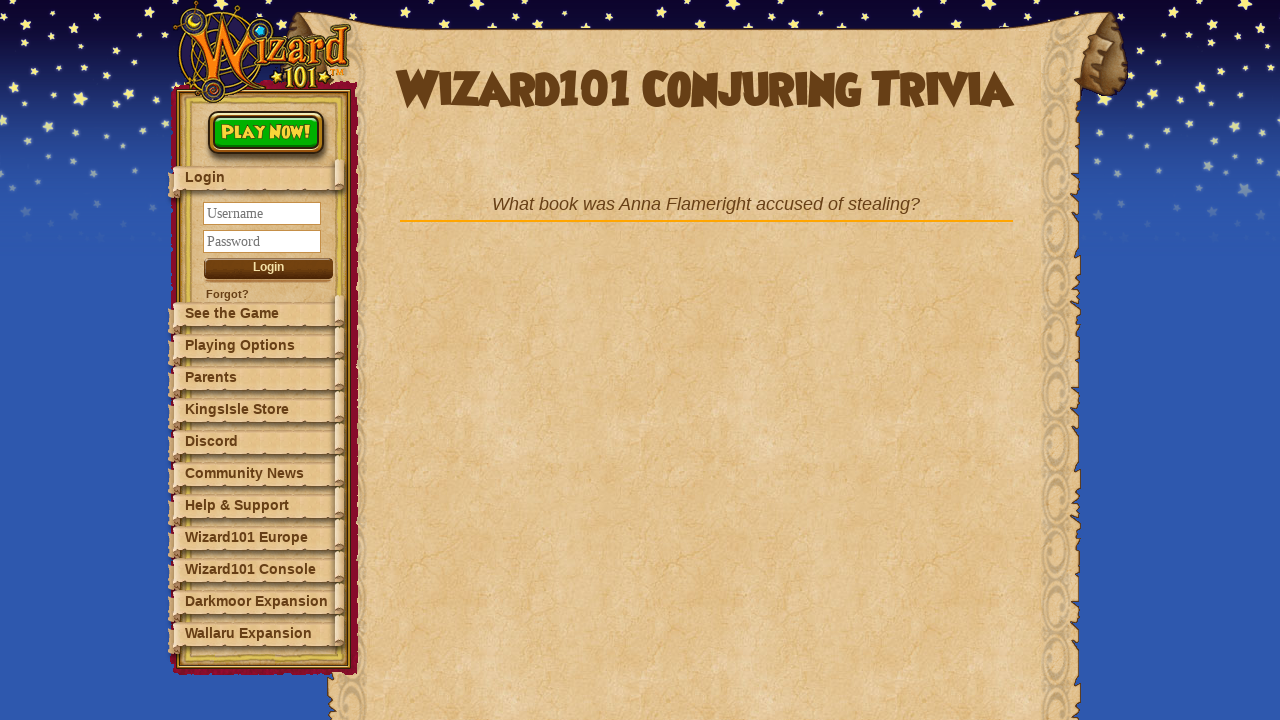

Retrieved question text for question 6
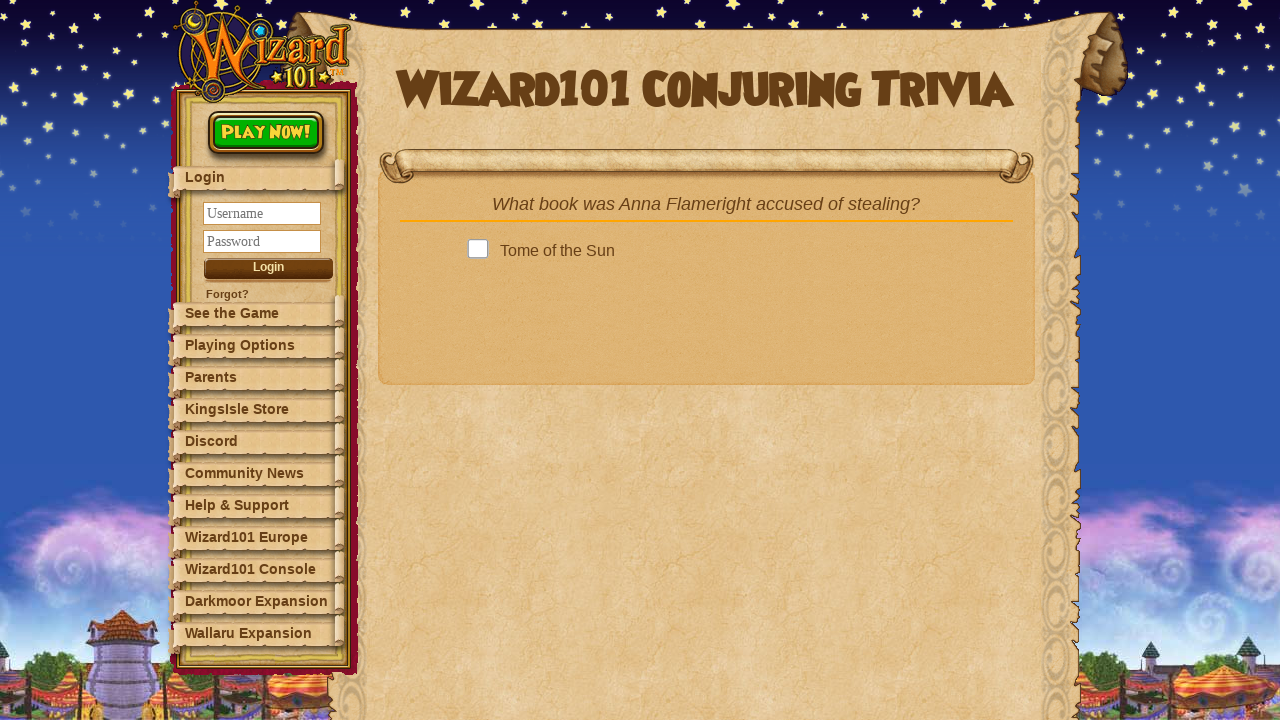

Looked up correct answer for current question
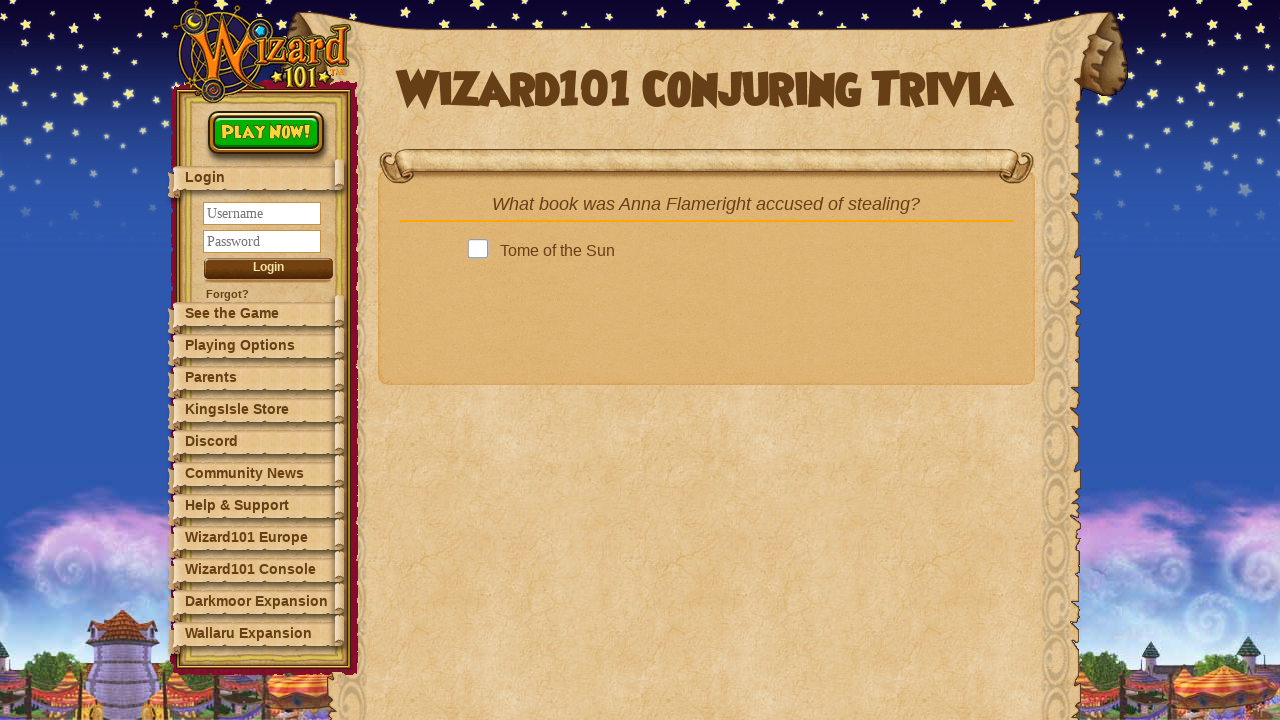

Located all answer option elements
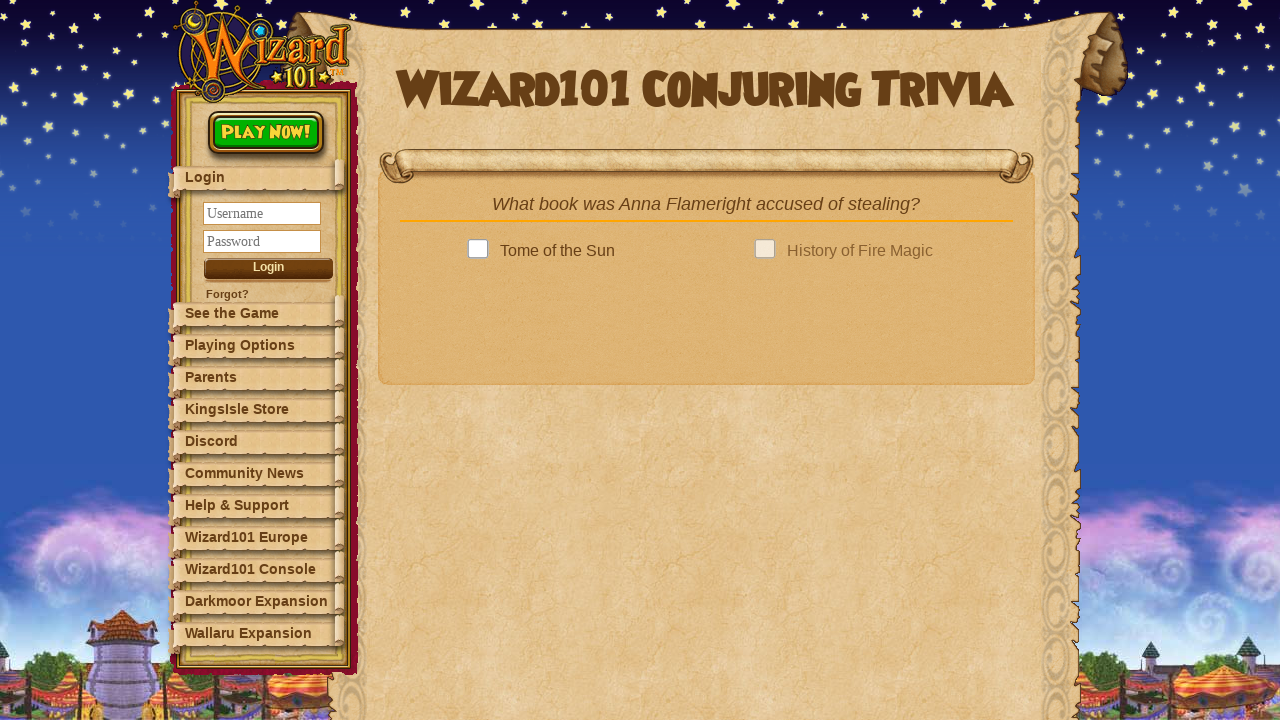

Next question button is visible
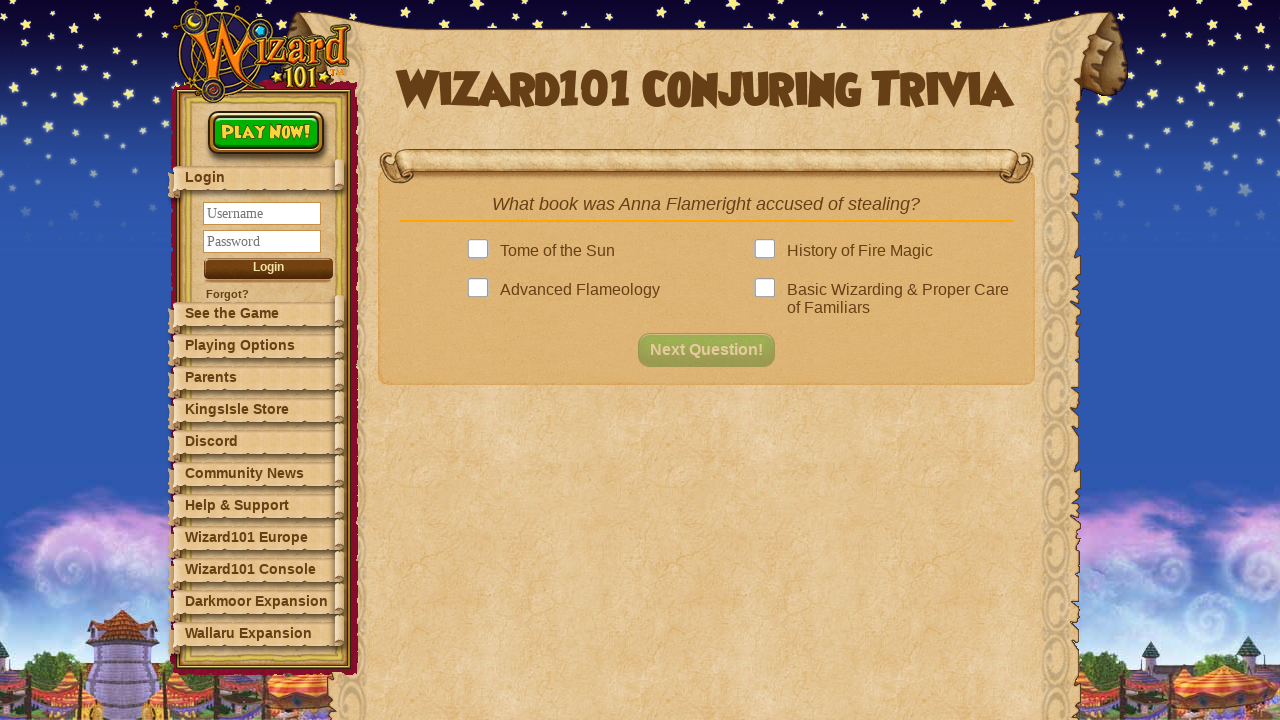

Clicked correct answer: Advanced Flameology at (482, 290) on .answer >> nth=2 >> .answerBox
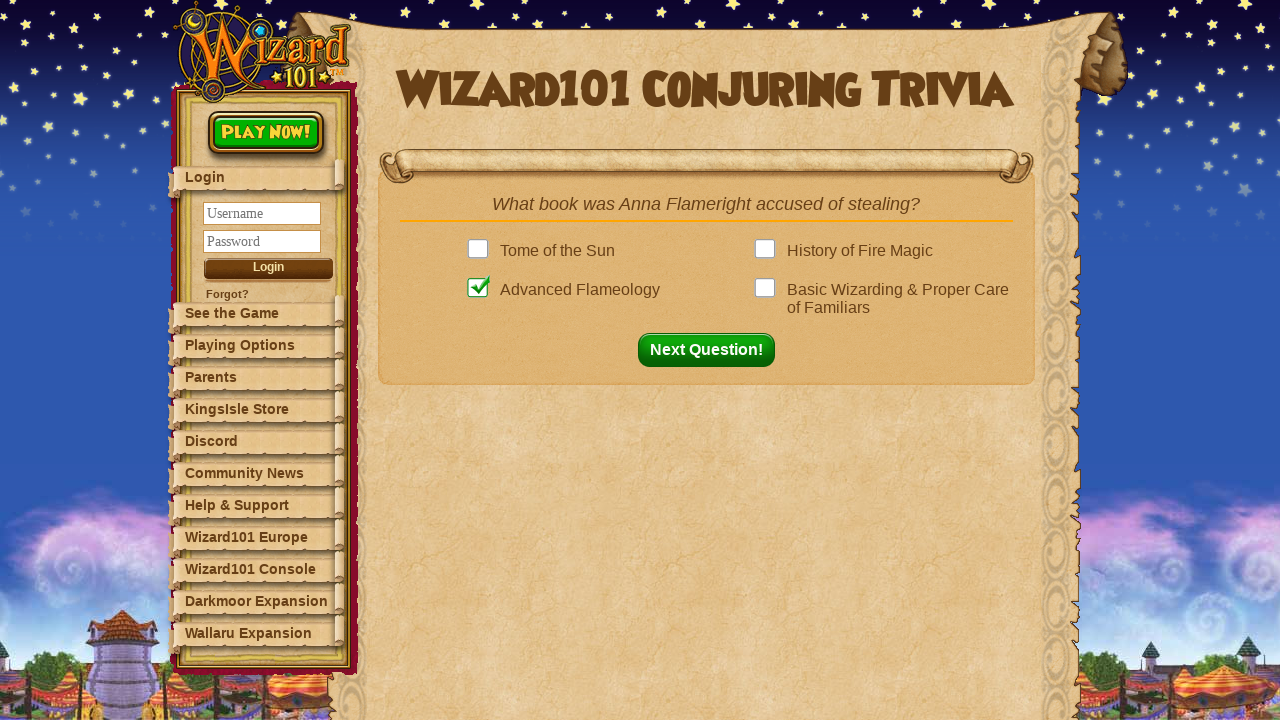

Clicked next question button after question 6 at (712, 350) on button#nextQuestion
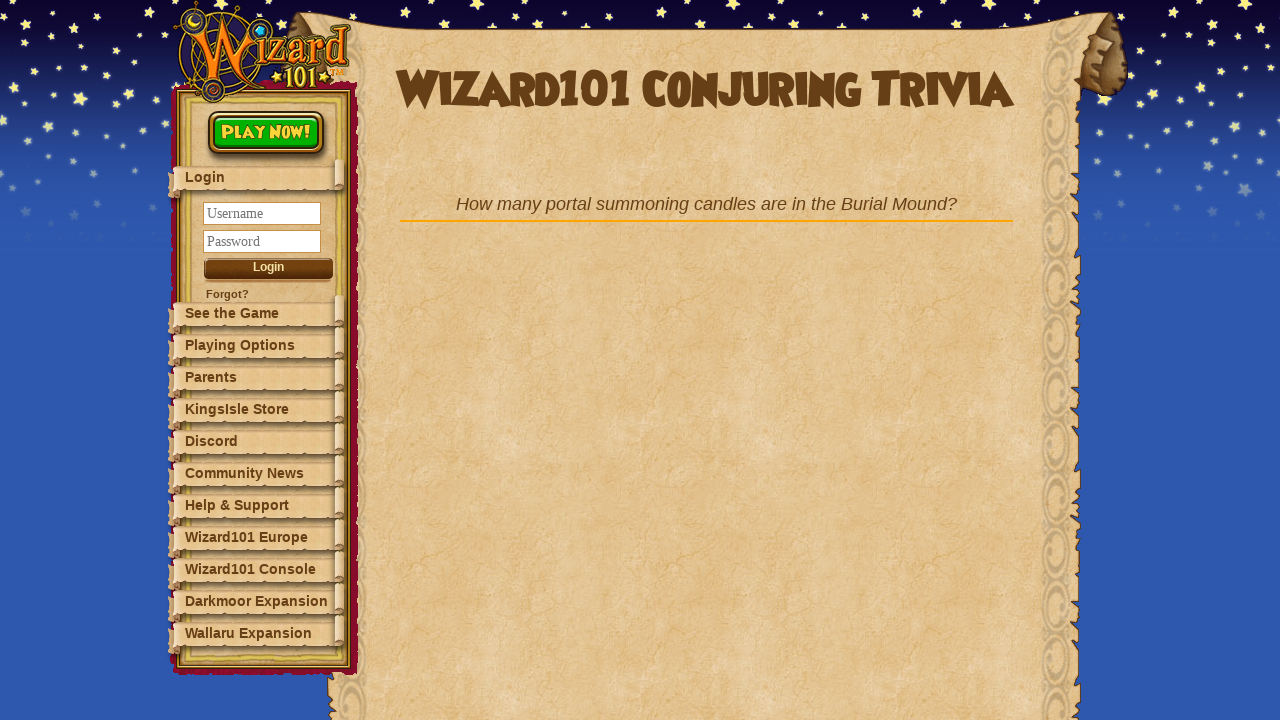

Retrieved question text for question 7
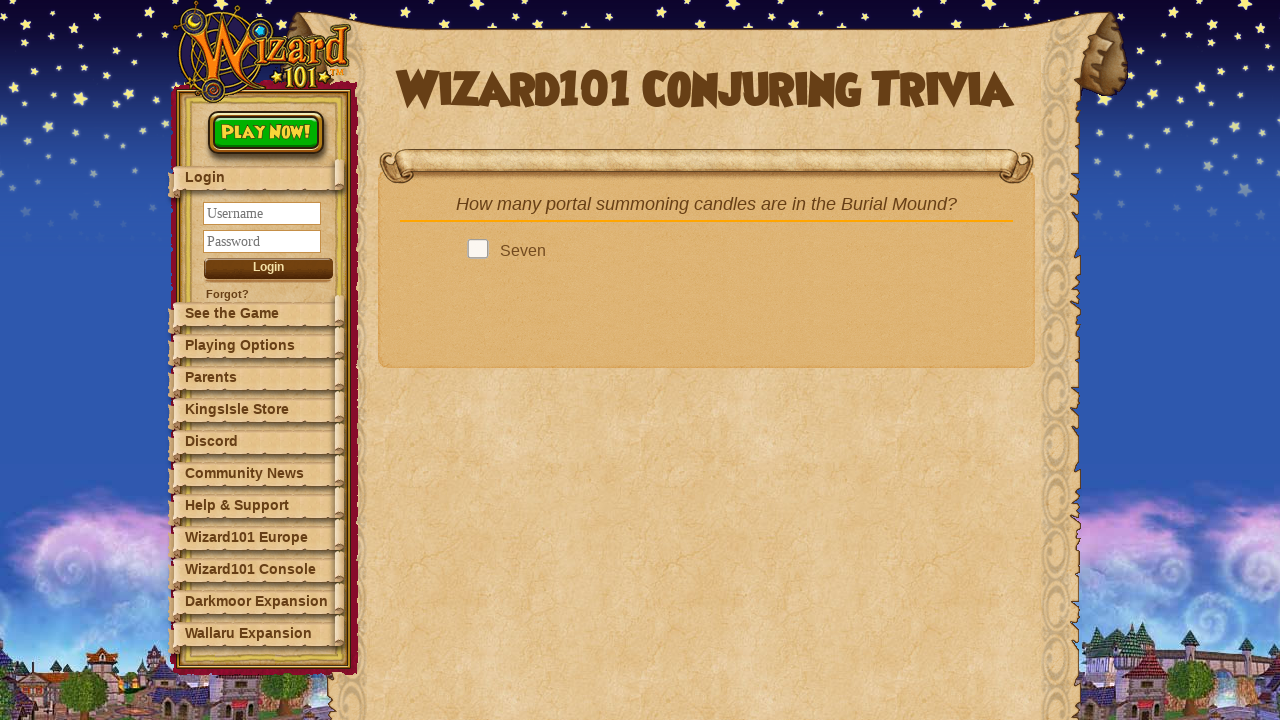

Looked up correct answer for current question
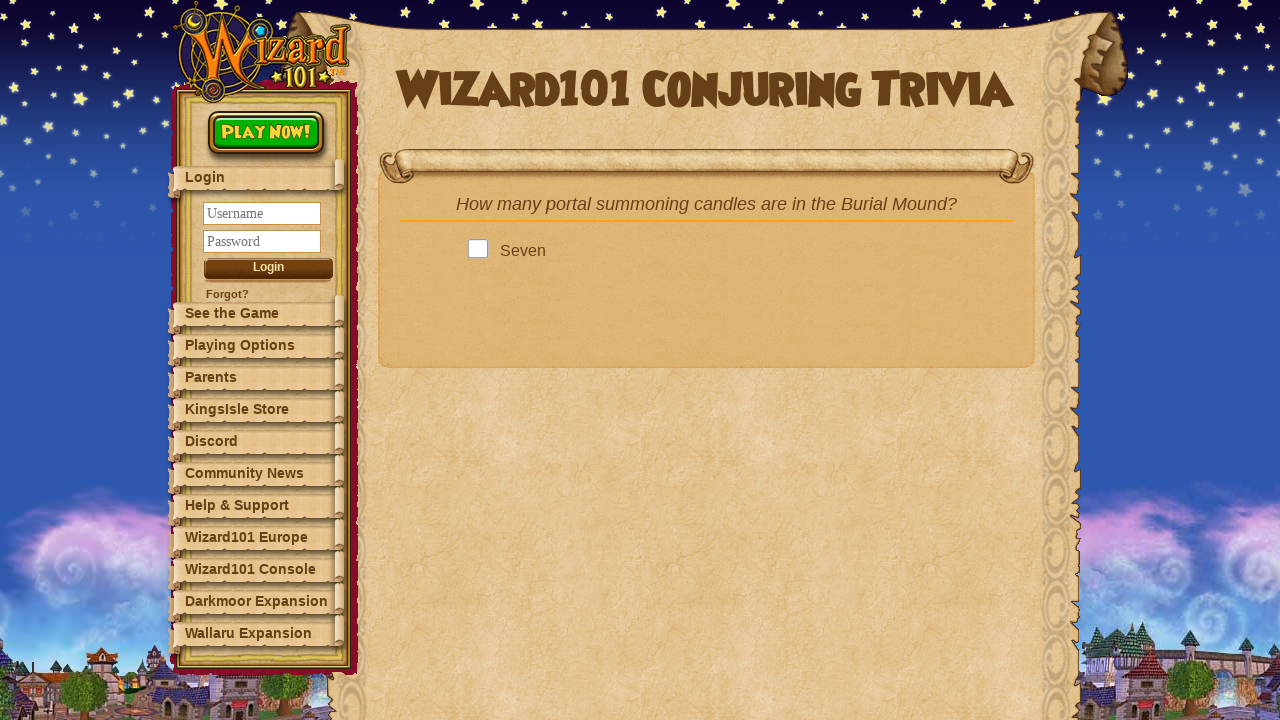

Located all answer option elements
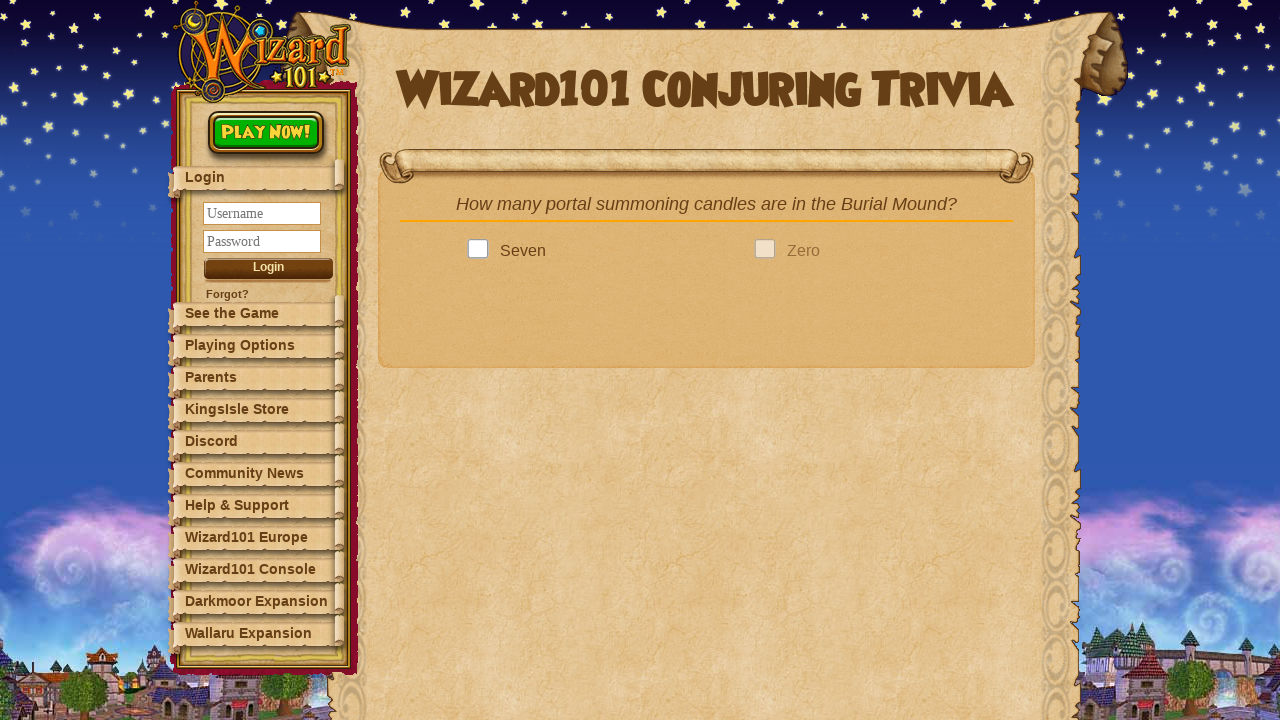

Next question button is visible
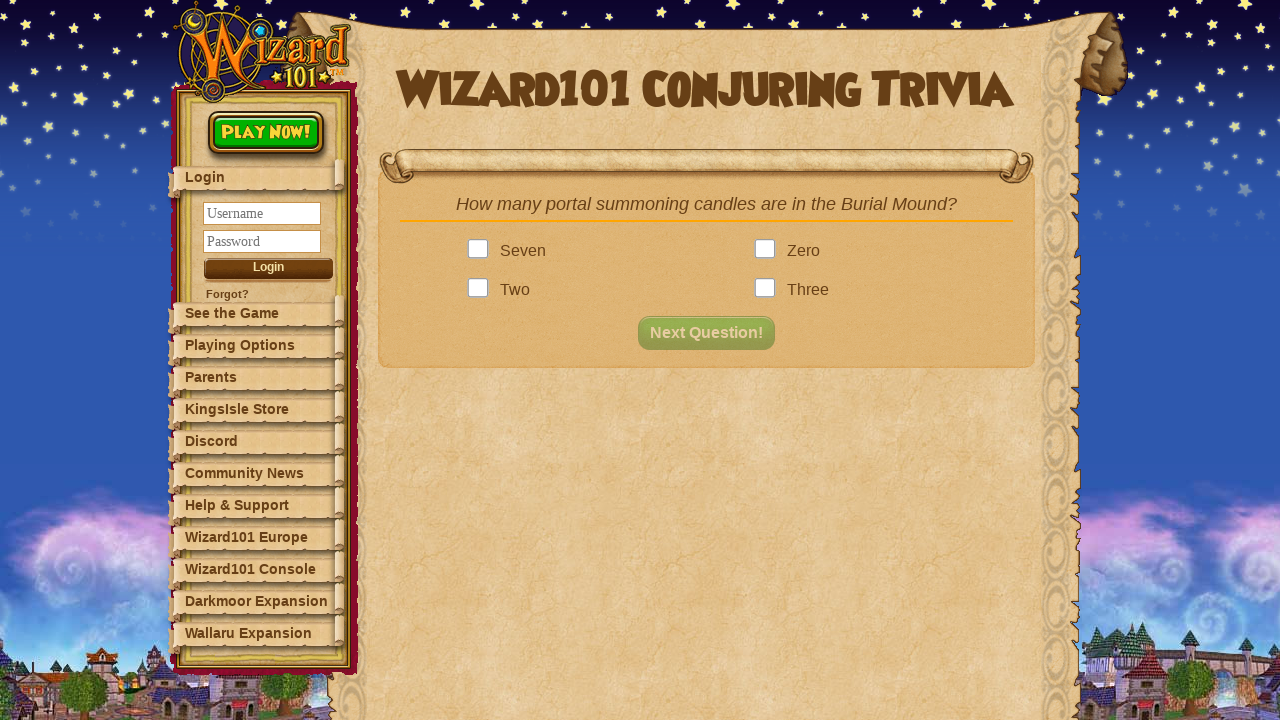

Clicked correct answer: Three at (769, 290) on .answer >> nth=3 >> .answerBox
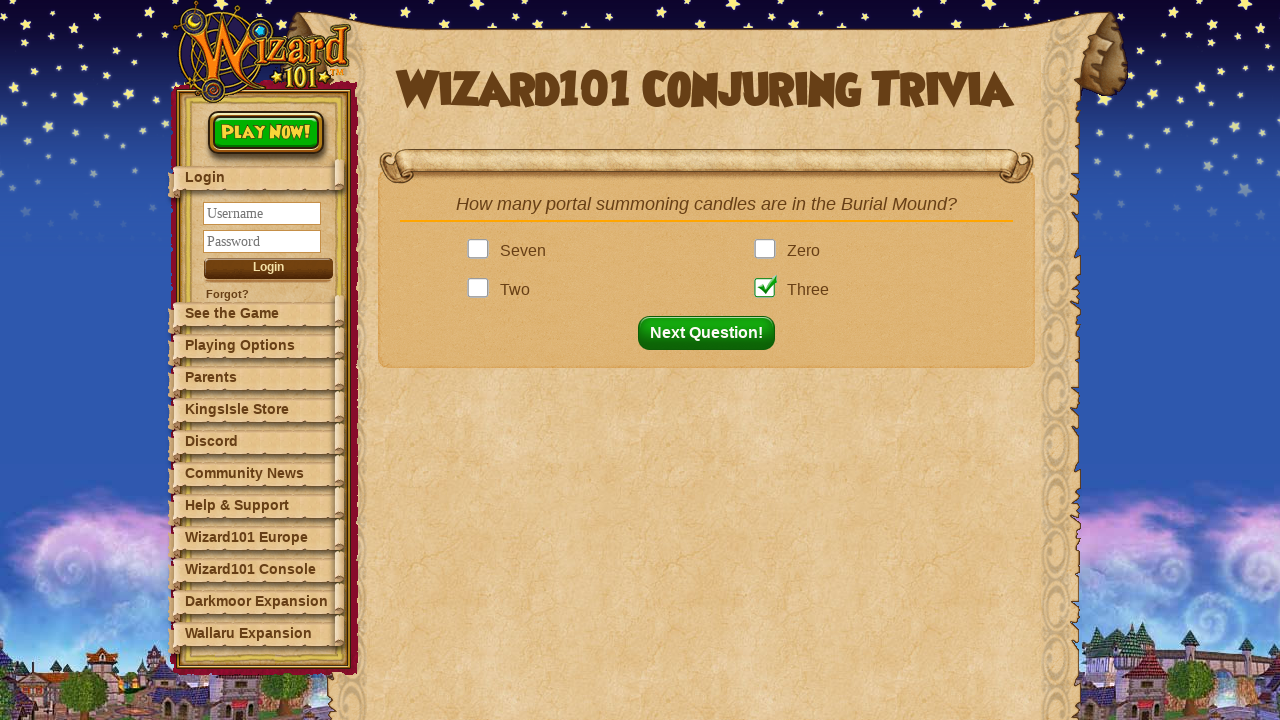

Clicked next question button after question 7 at (712, 333) on button#nextQuestion
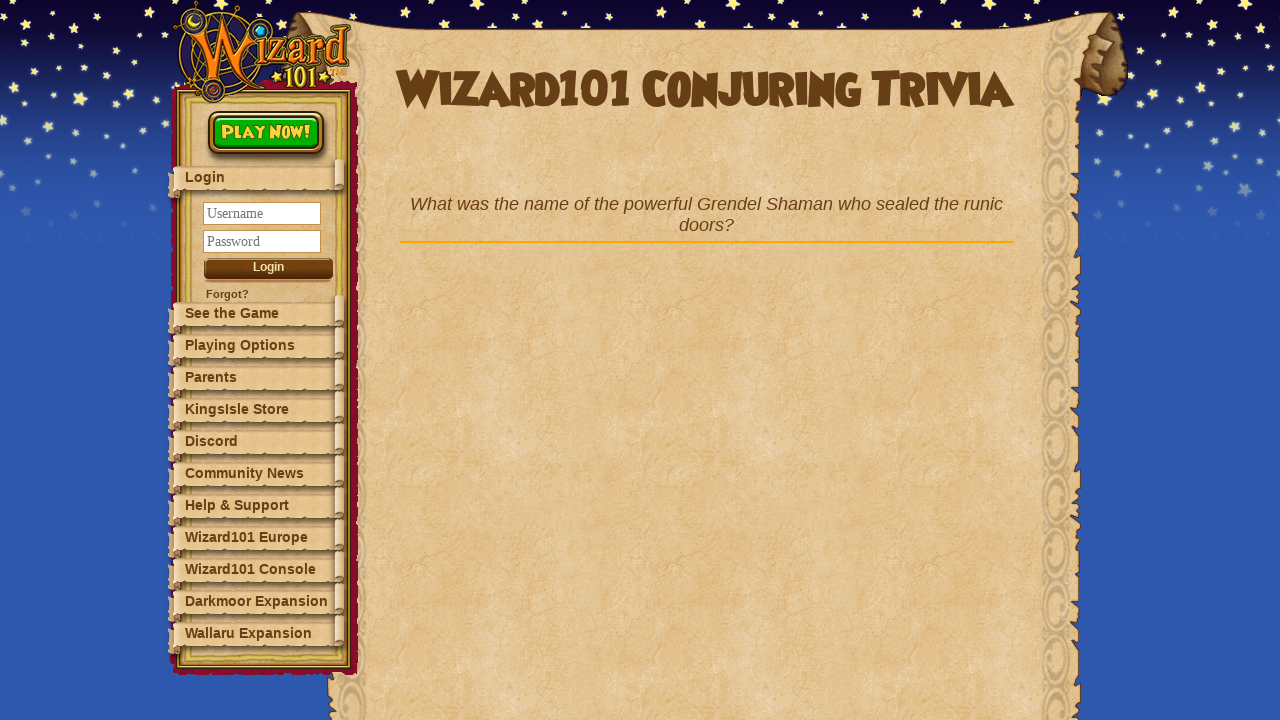

Retrieved question text for question 8
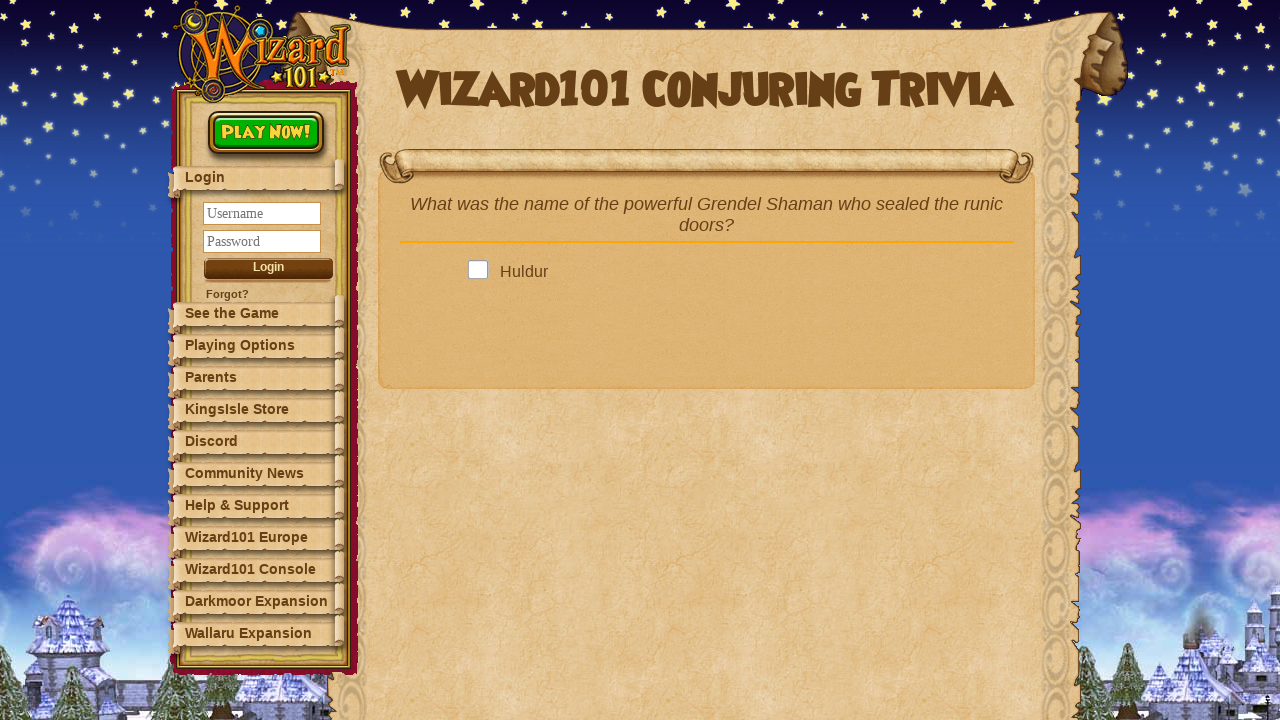

Looked up correct answer for current question
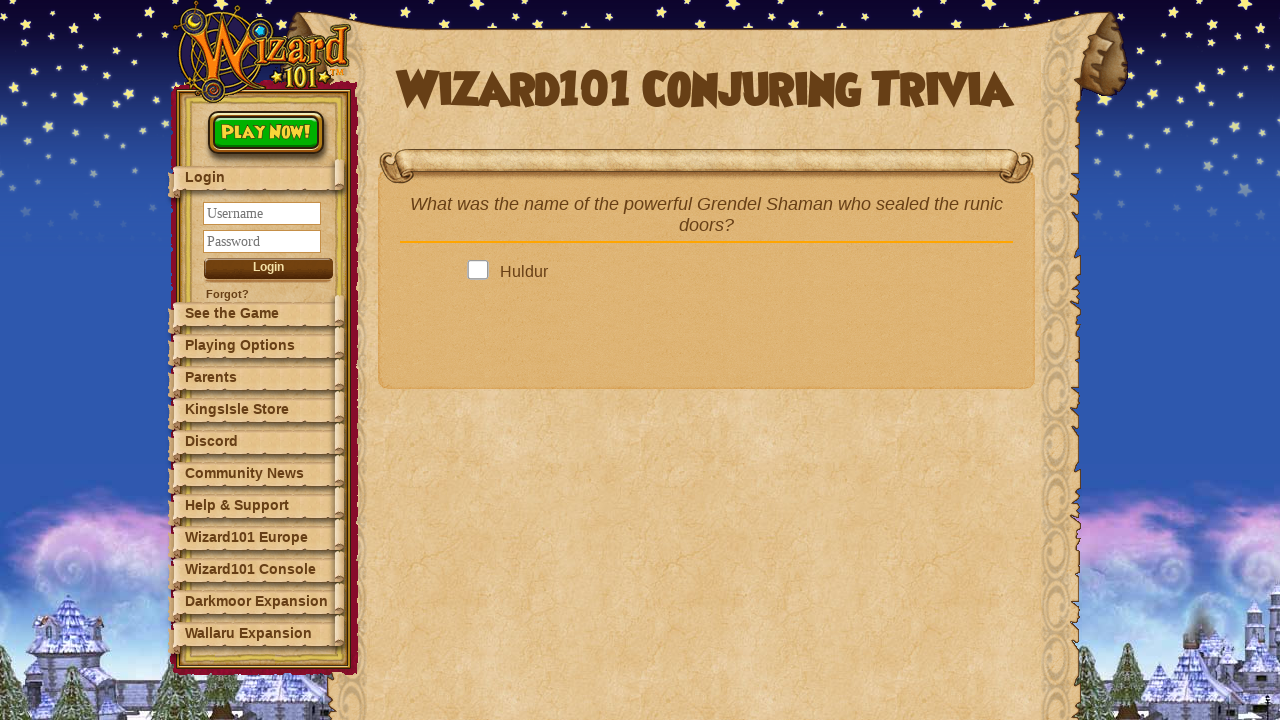

Located all answer option elements
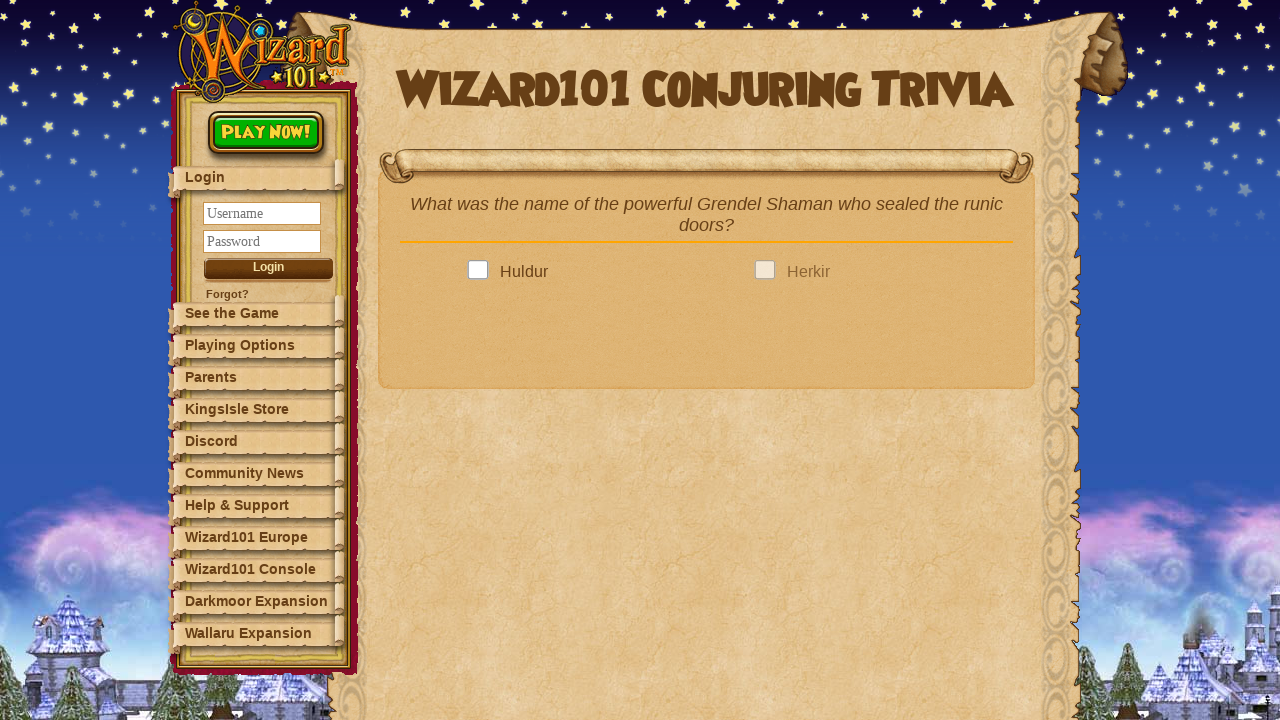

Next question button is visible
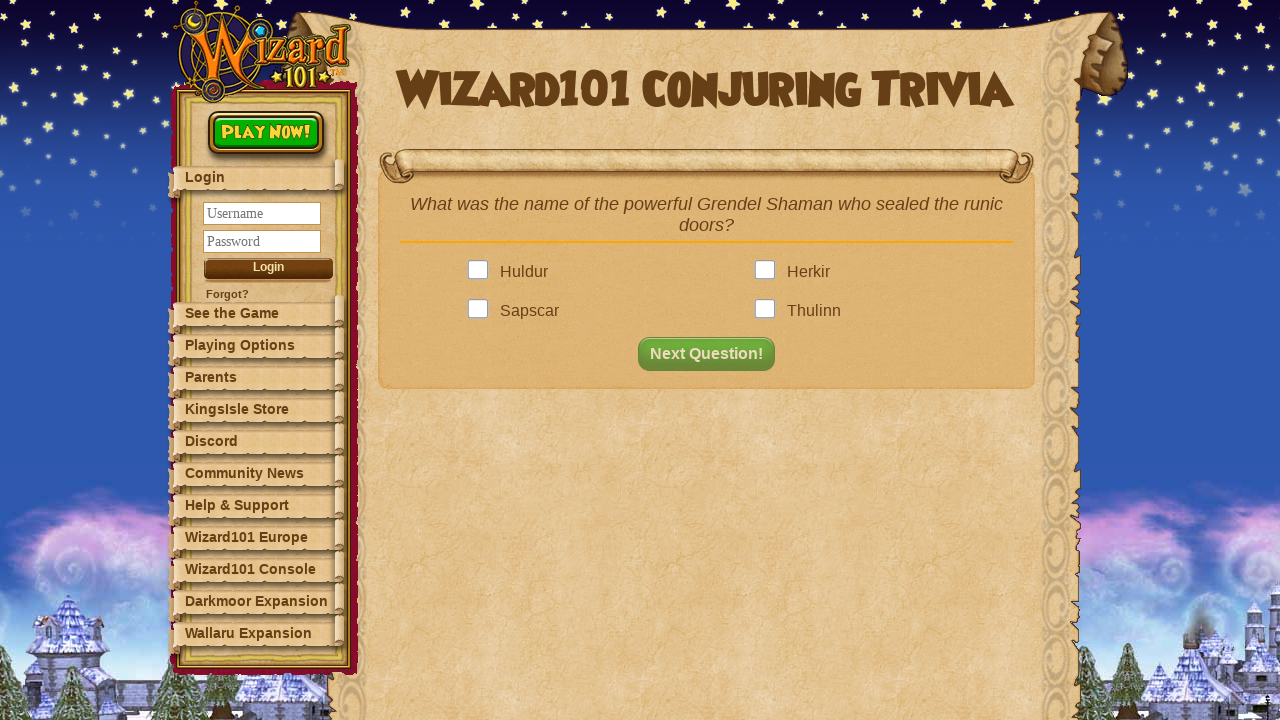

Clicked correct answer: Thulinn at (769, 311) on .answer >> nth=3 >> .answerBox
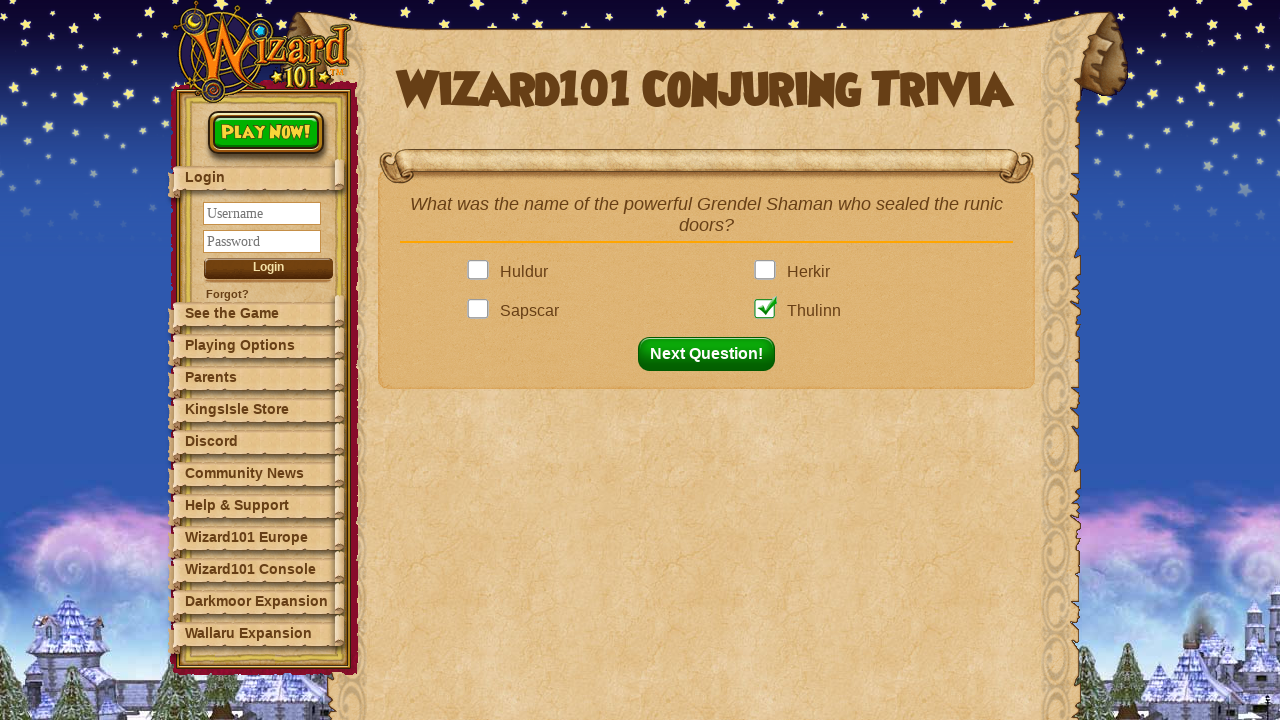

Clicked next question button after question 8 at (712, 354) on button#nextQuestion
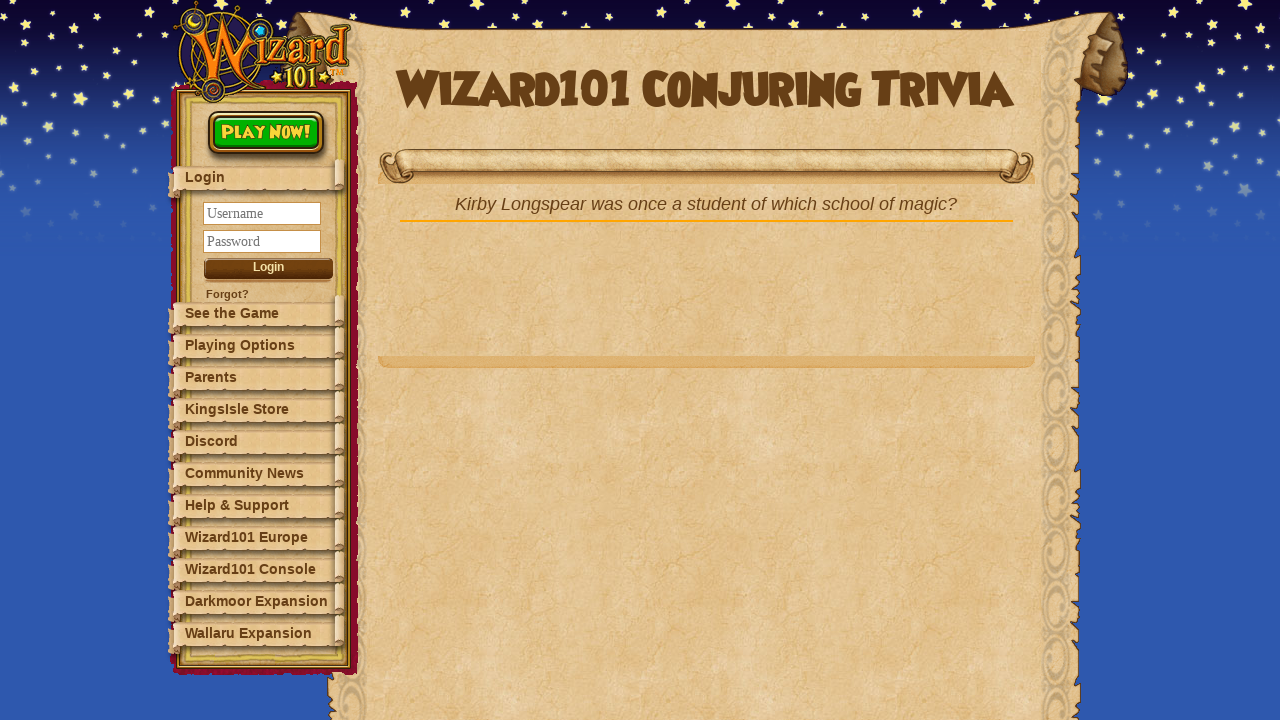

Retrieved question text for question 9
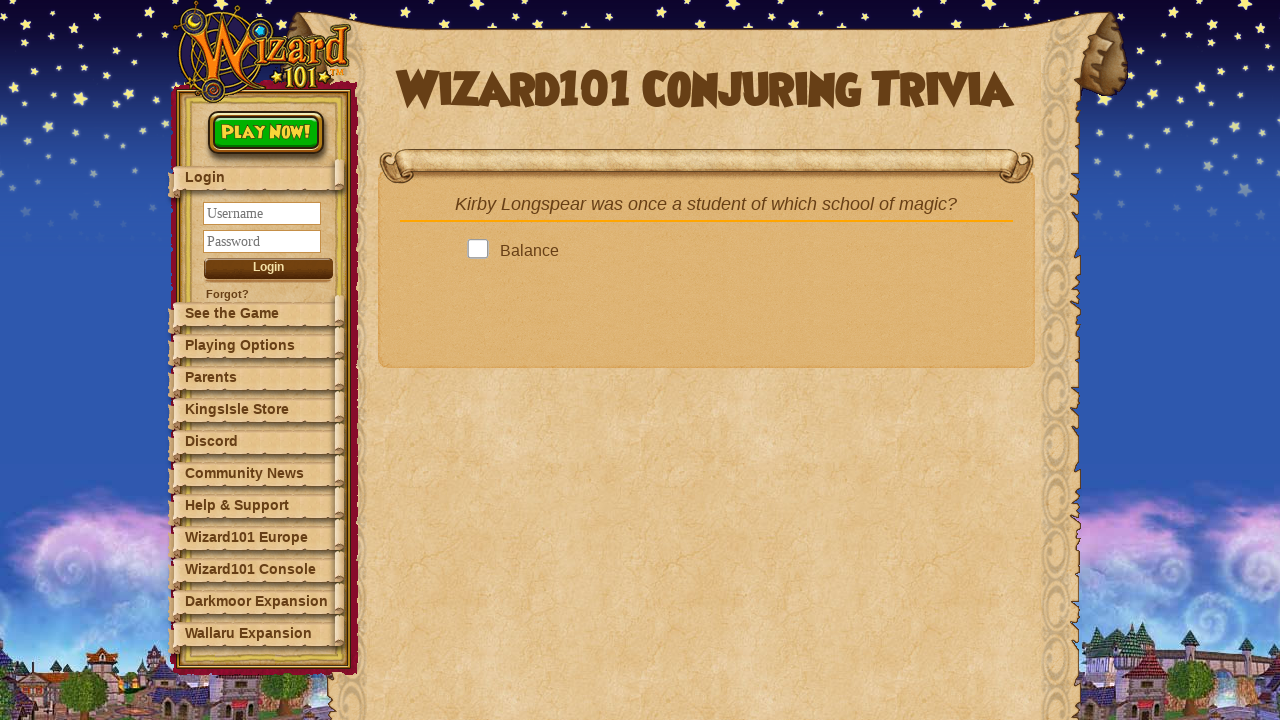

Looked up correct answer for current question
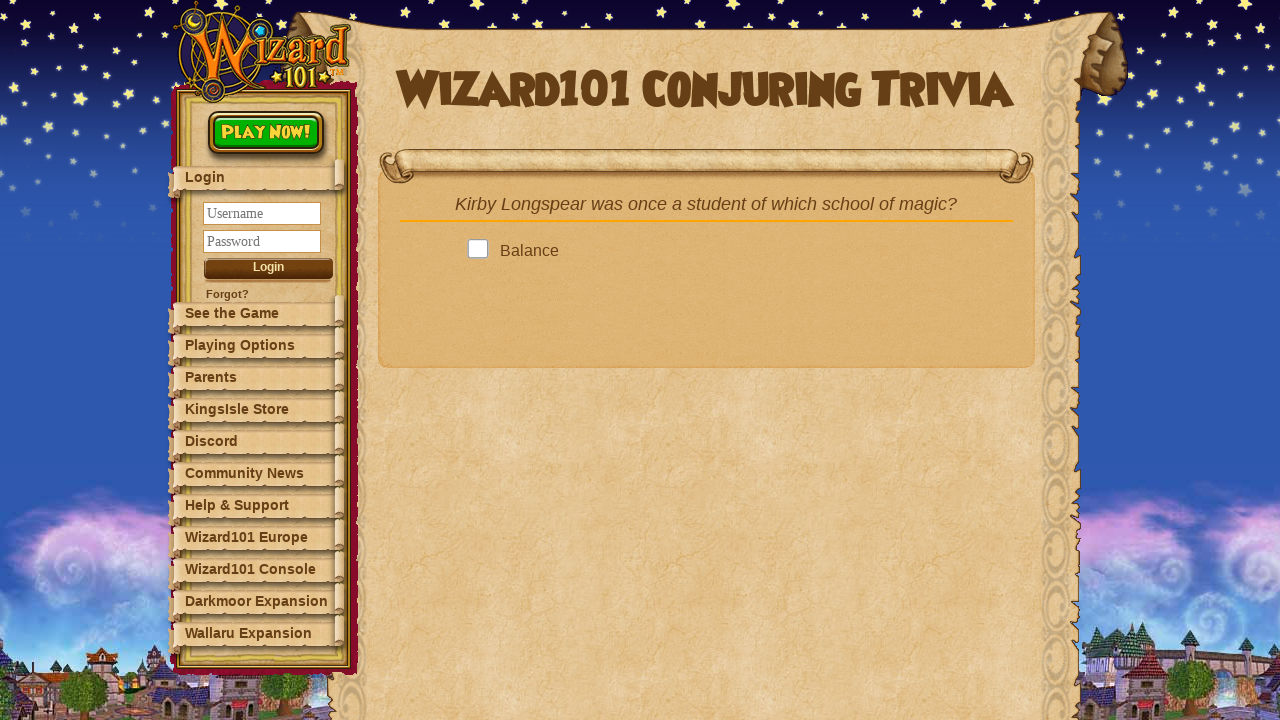

Located all answer option elements
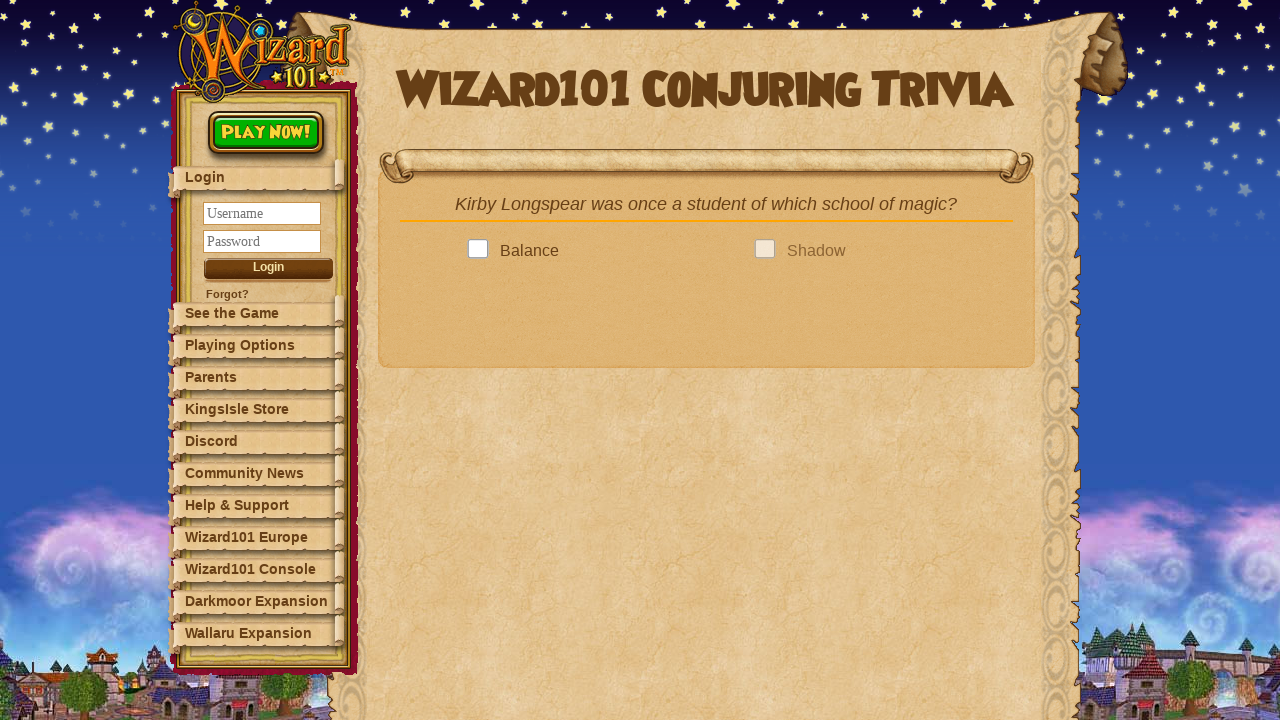

Next question button is visible
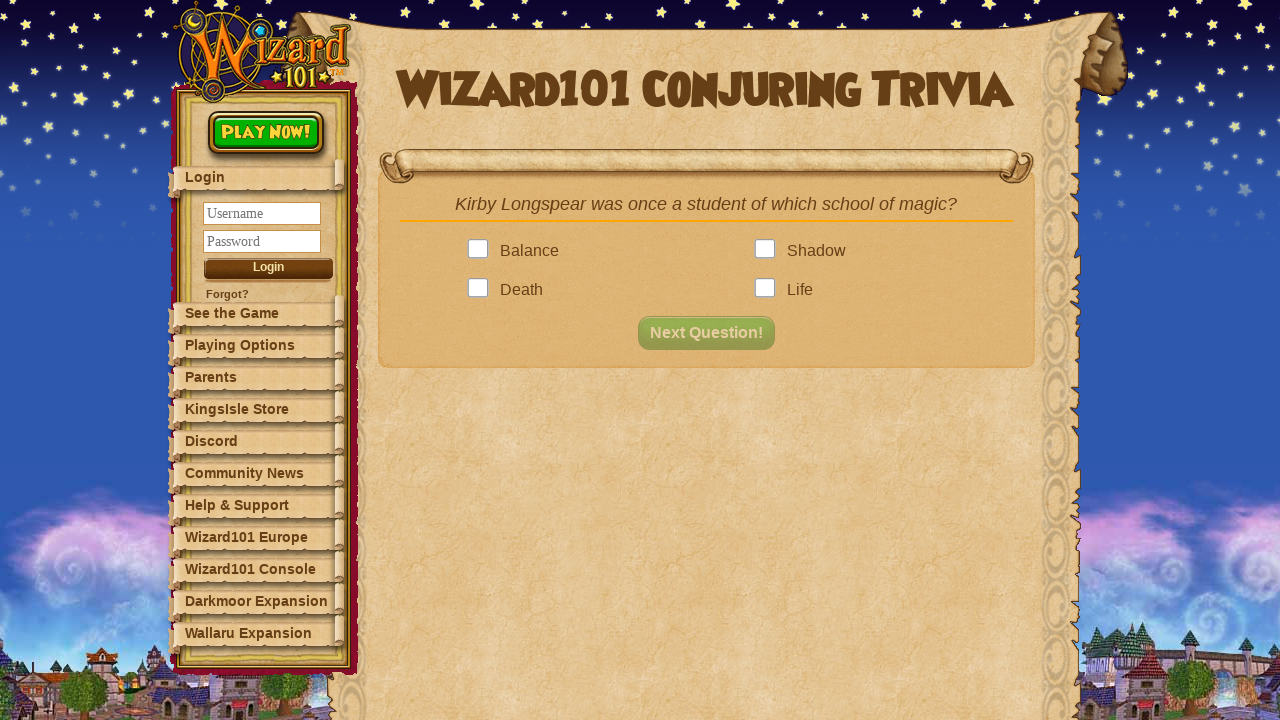

Clicked correct answer: Death at (482, 290) on .answer >> nth=2 >> .answerBox
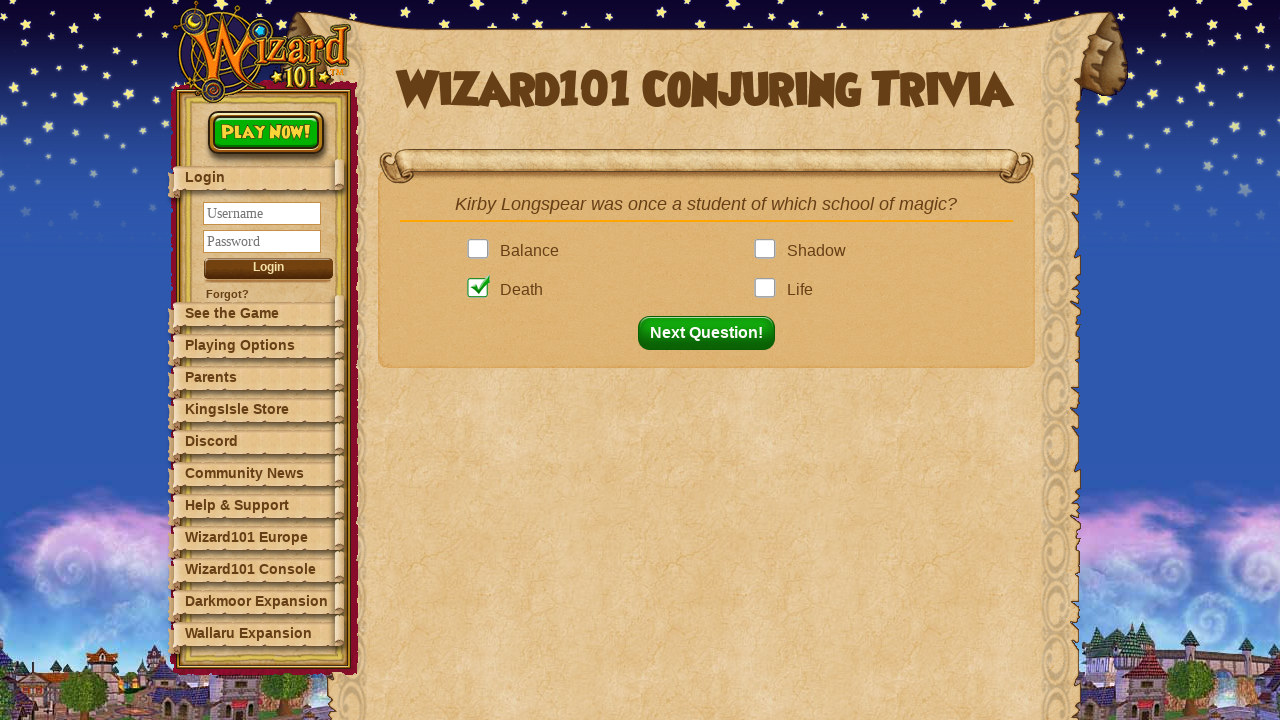

Clicked next question button after question 9 at (712, 333) on button#nextQuestion
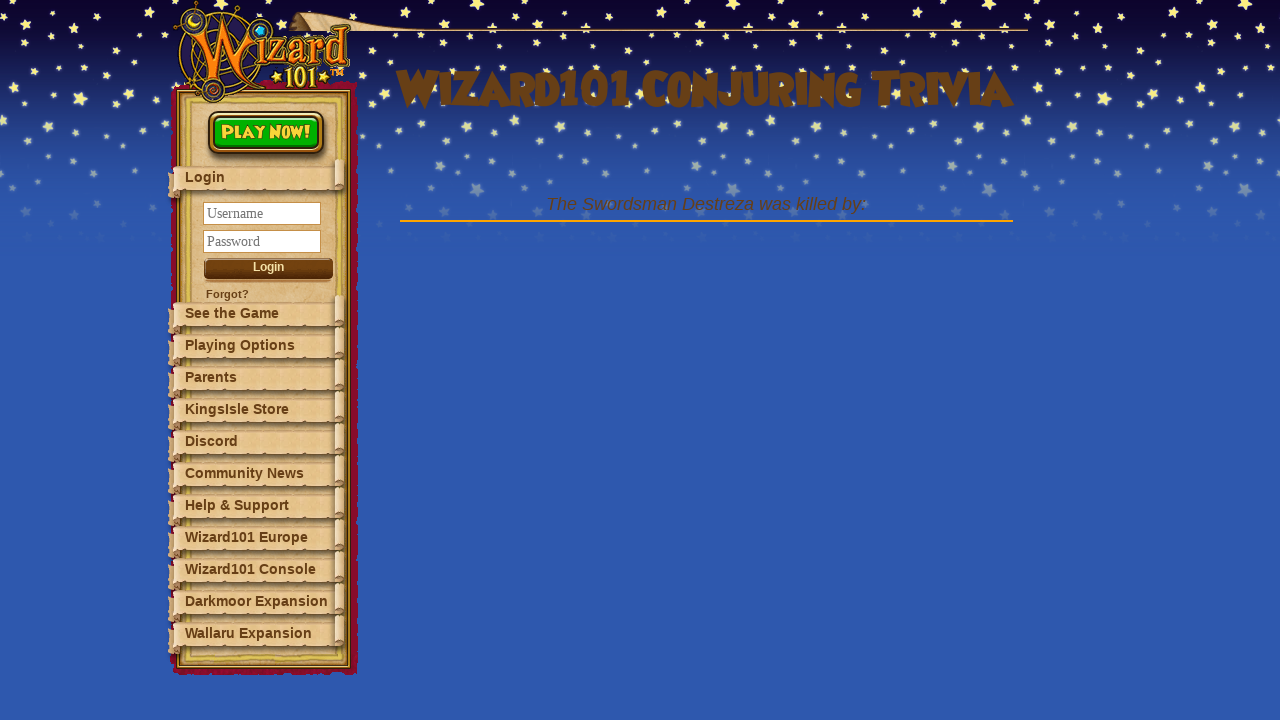

Retrieved question text for question 10
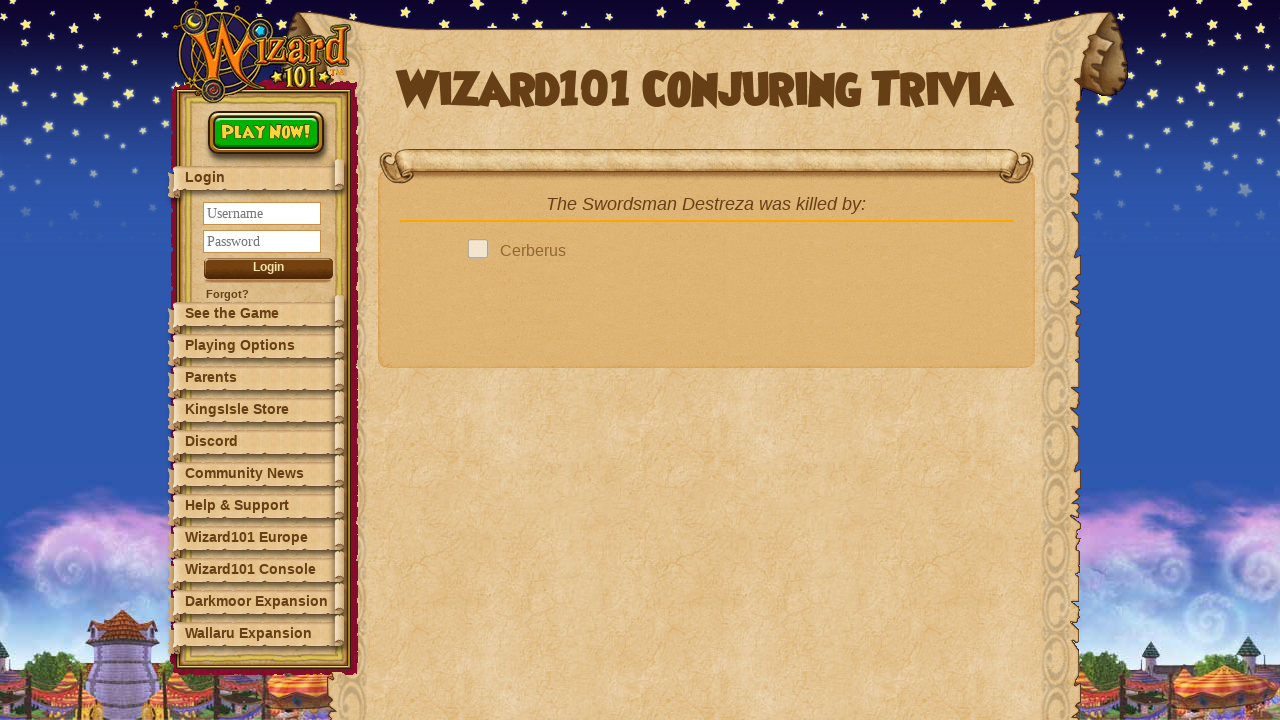

Looked up correct answer for current question
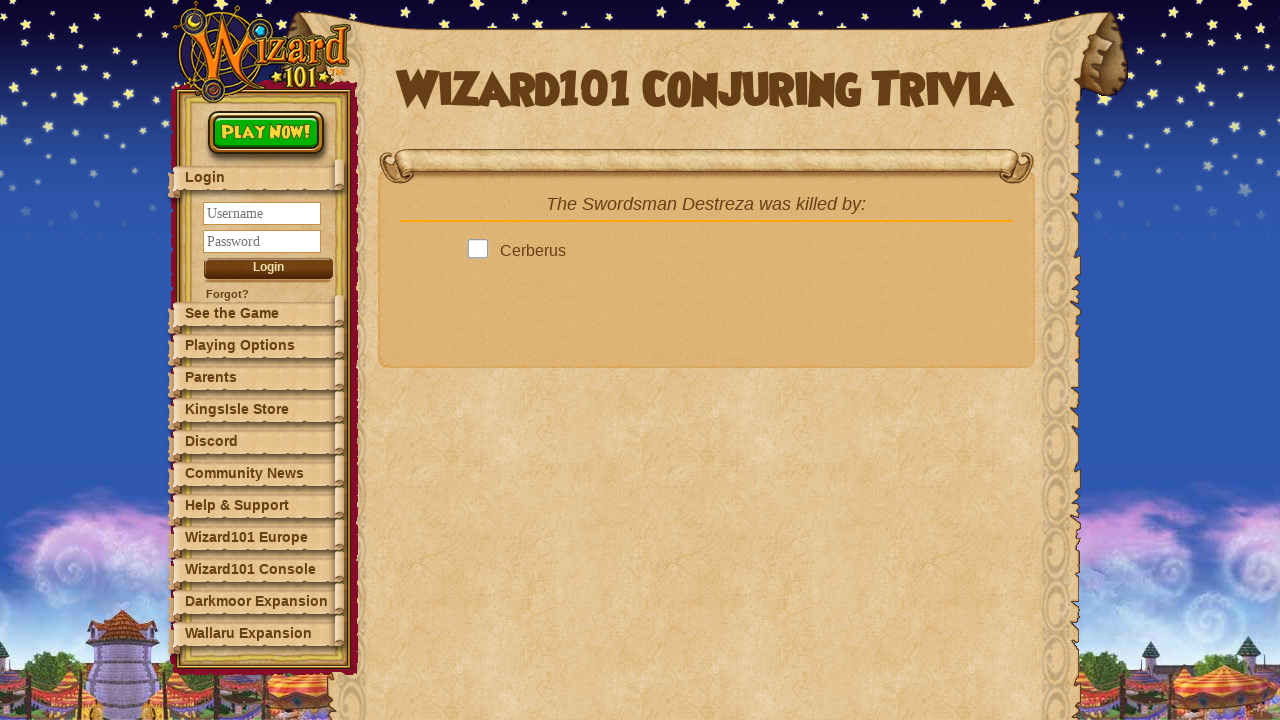

Located all answer option elements
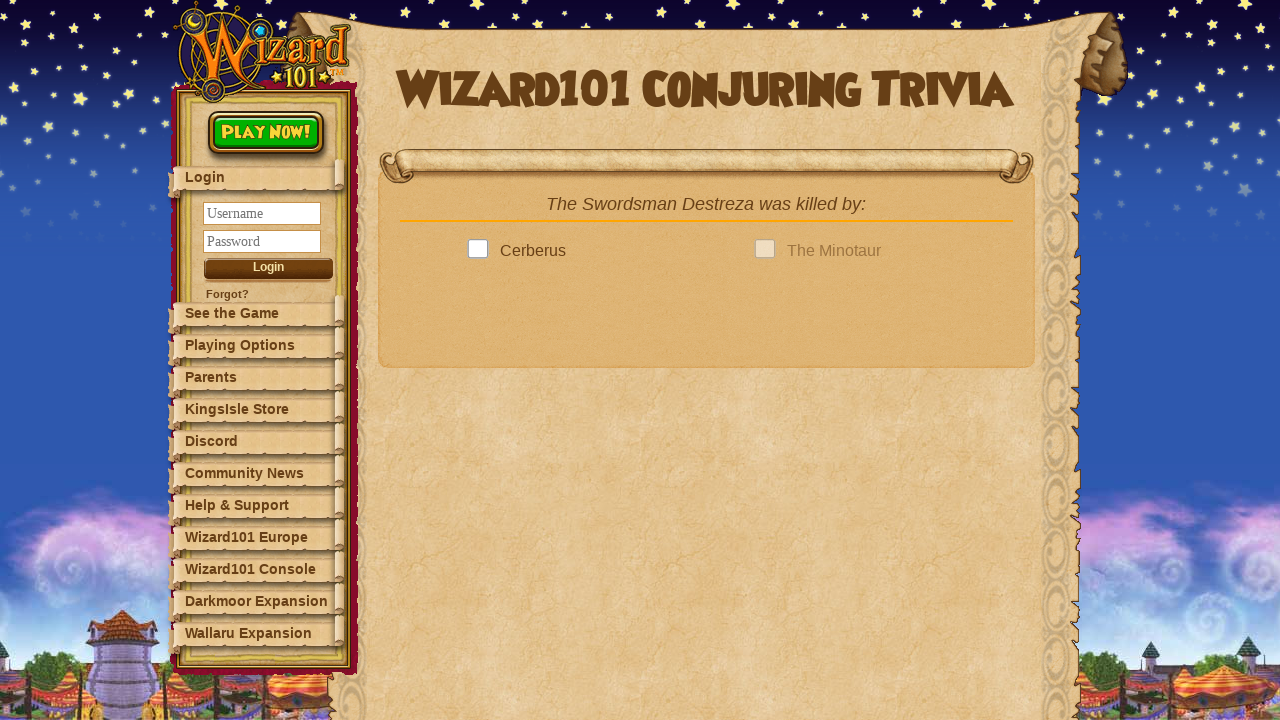

Next question button is visible
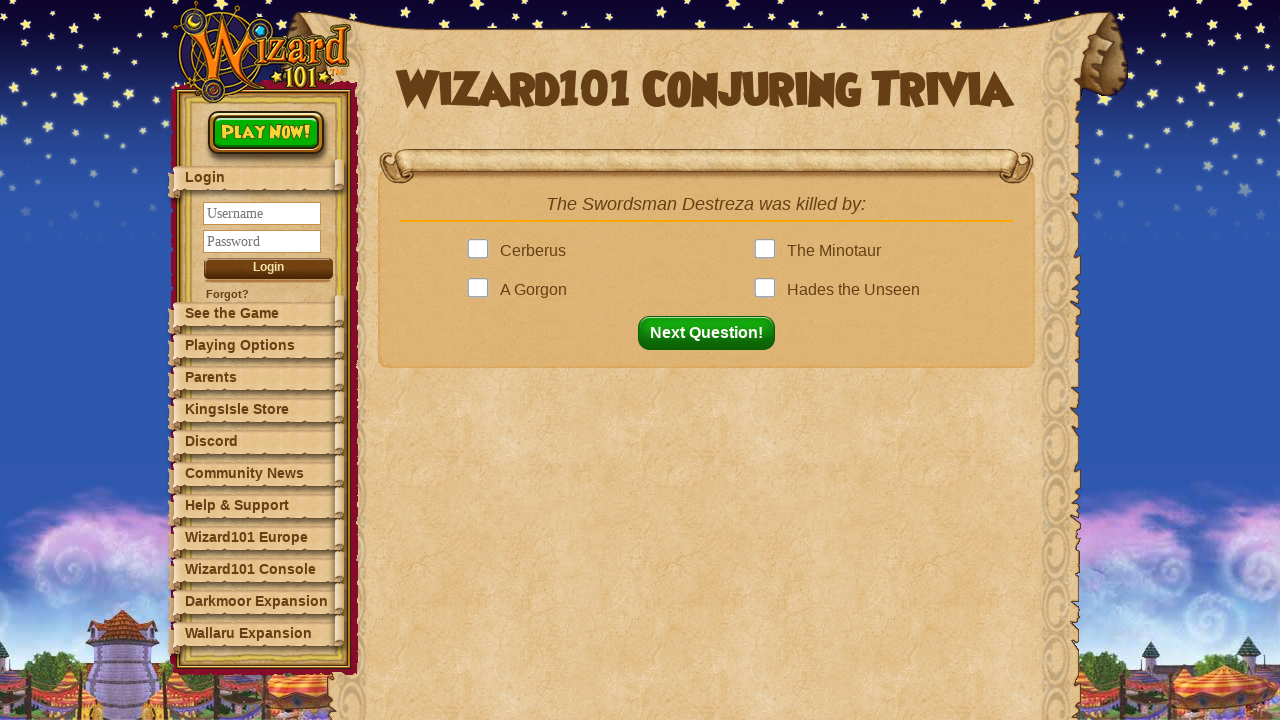

Clicked correct answer: A Gorgon at (482, 290) on .answer >> nth=2 >> .answerBox
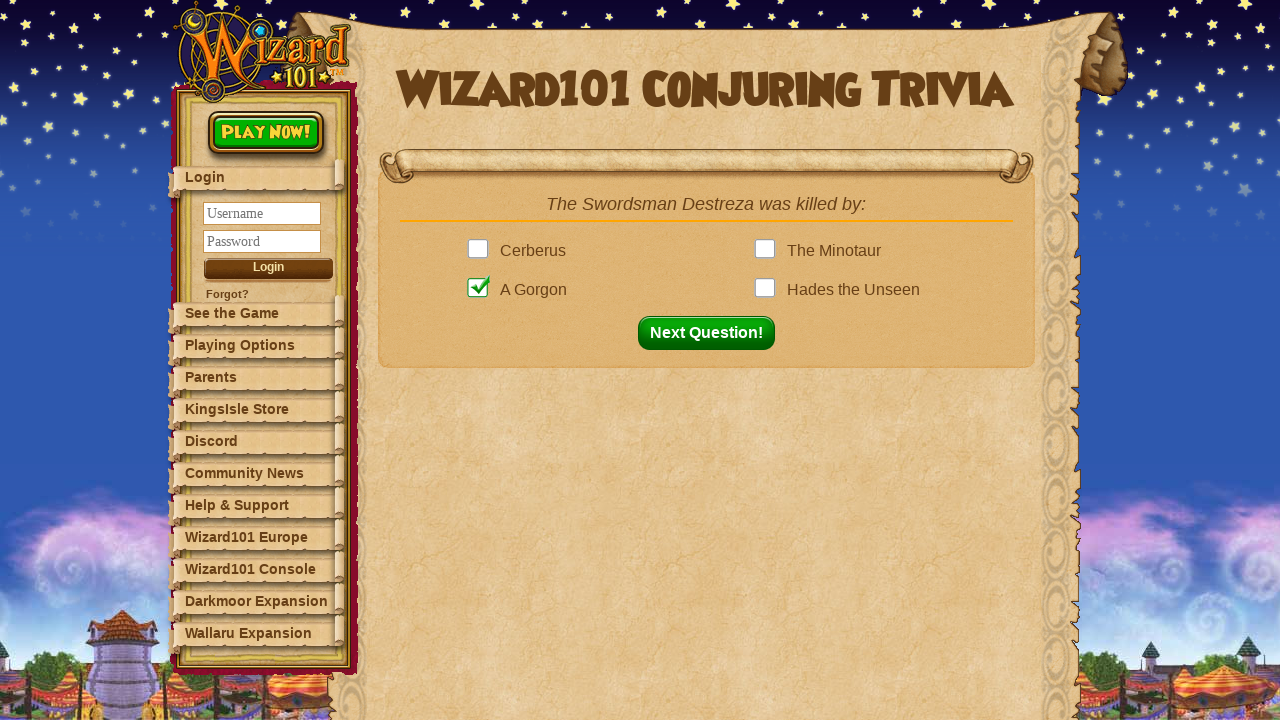

Clicked next question button after question 10 at (712, 333) on button#nextQuestion
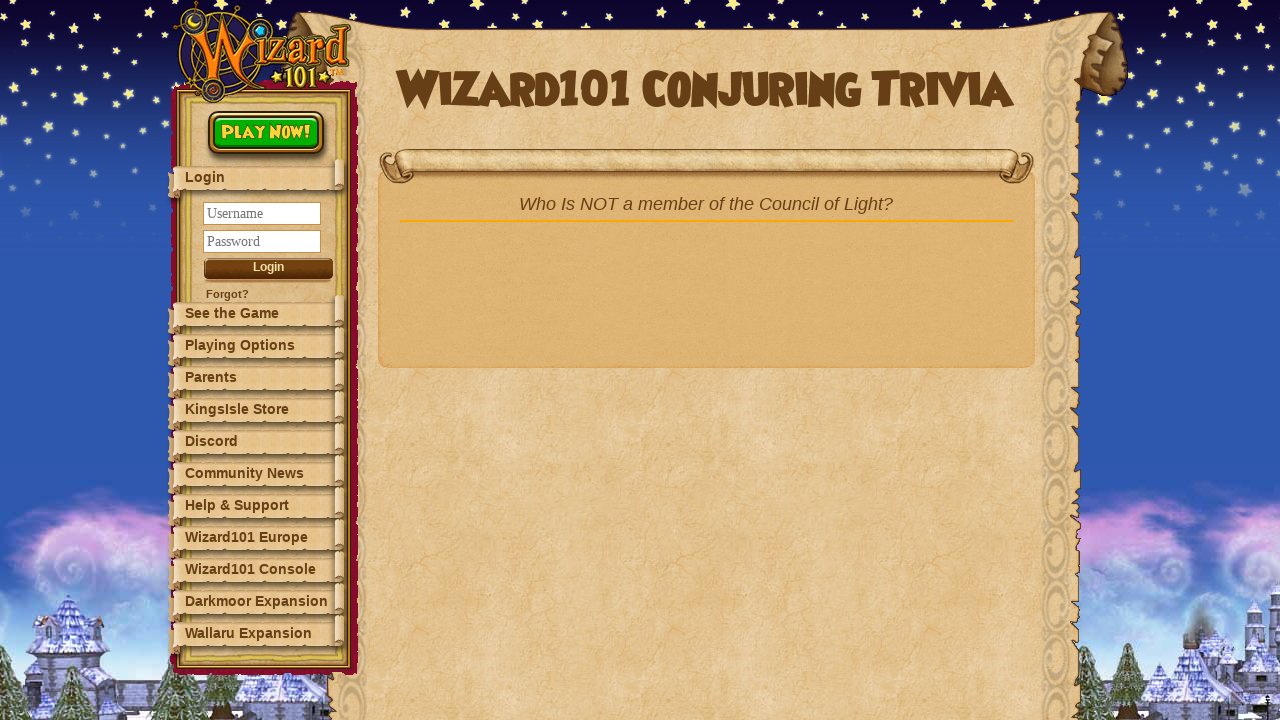

Retrieved question text for question 11
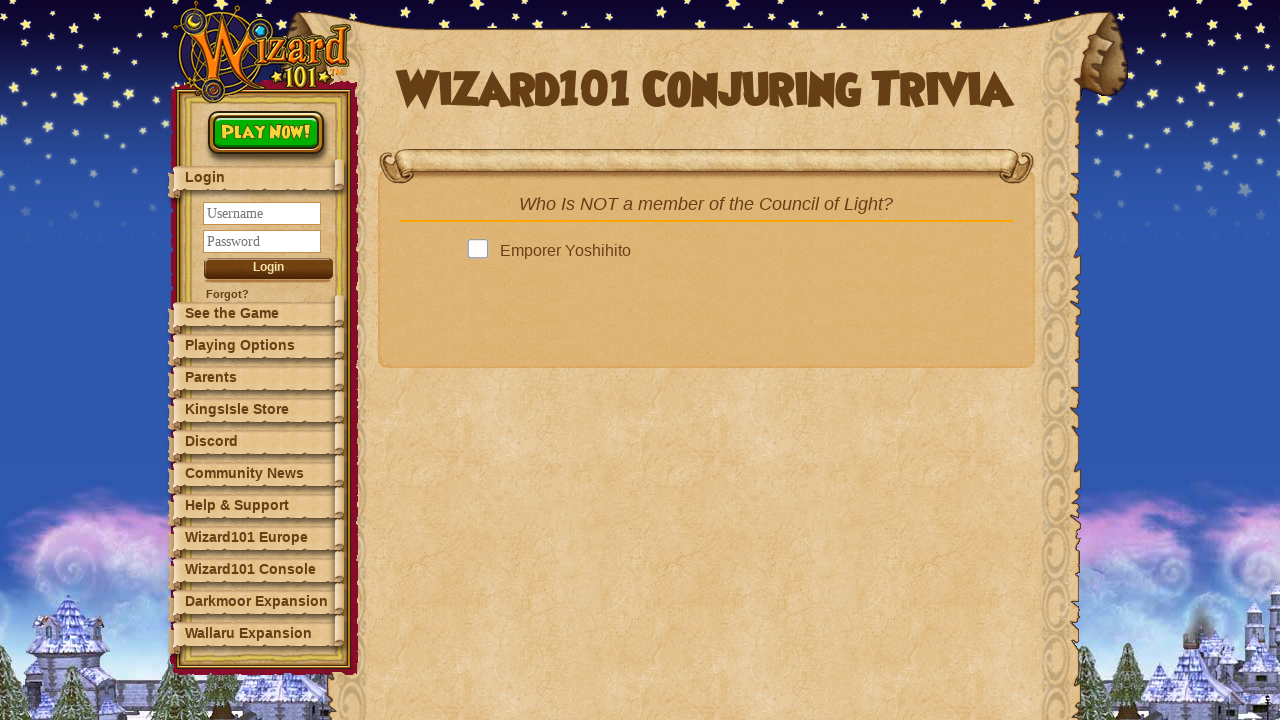

Looked up correct answer for current question
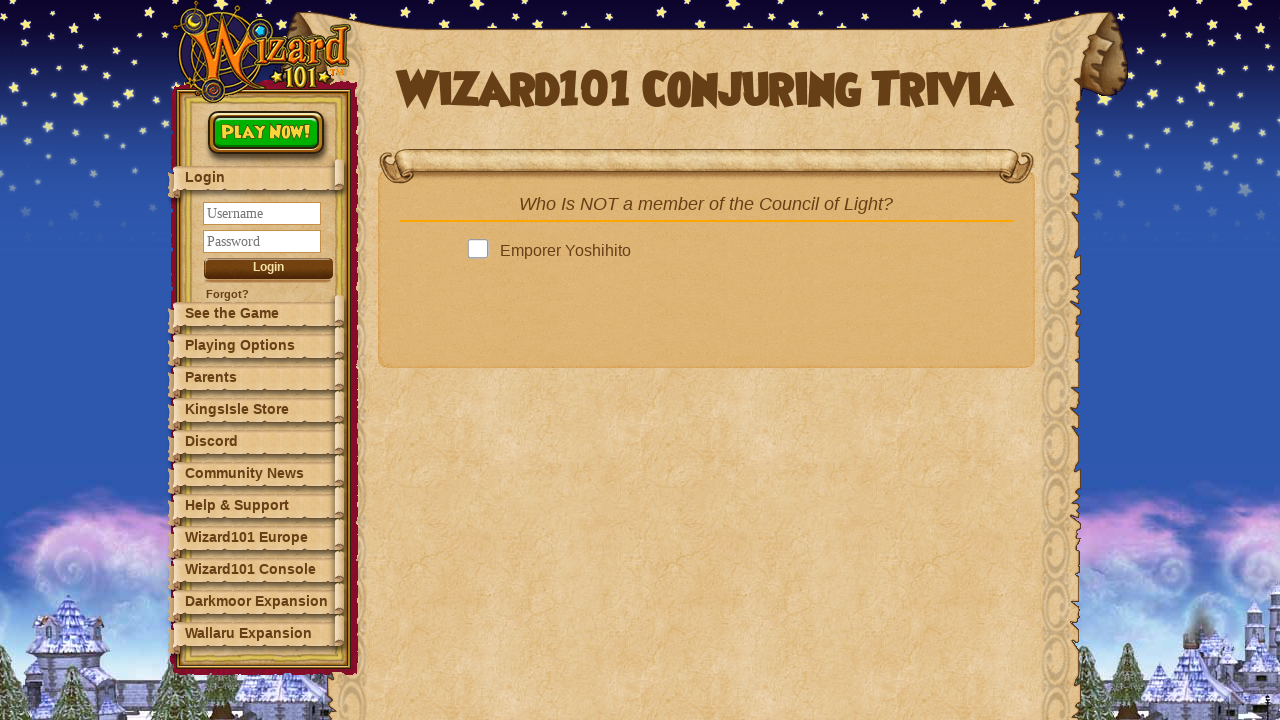

Located all answer option elements
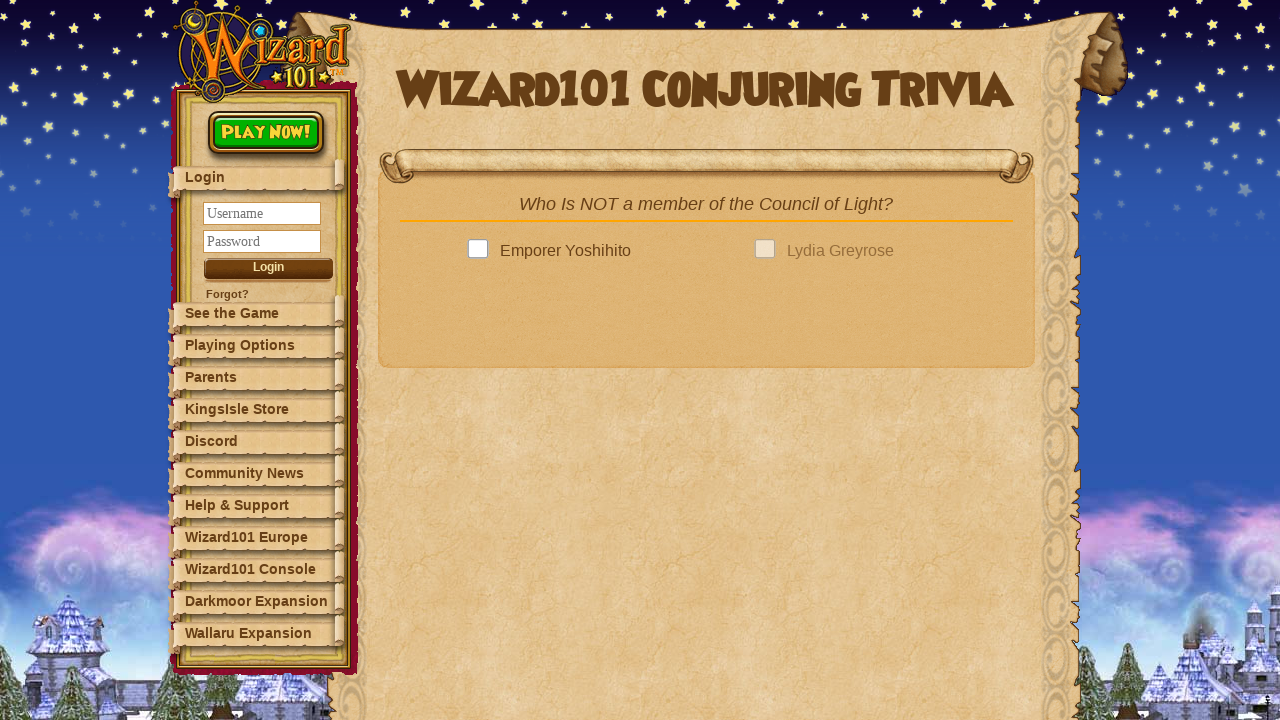

Next question button is visible
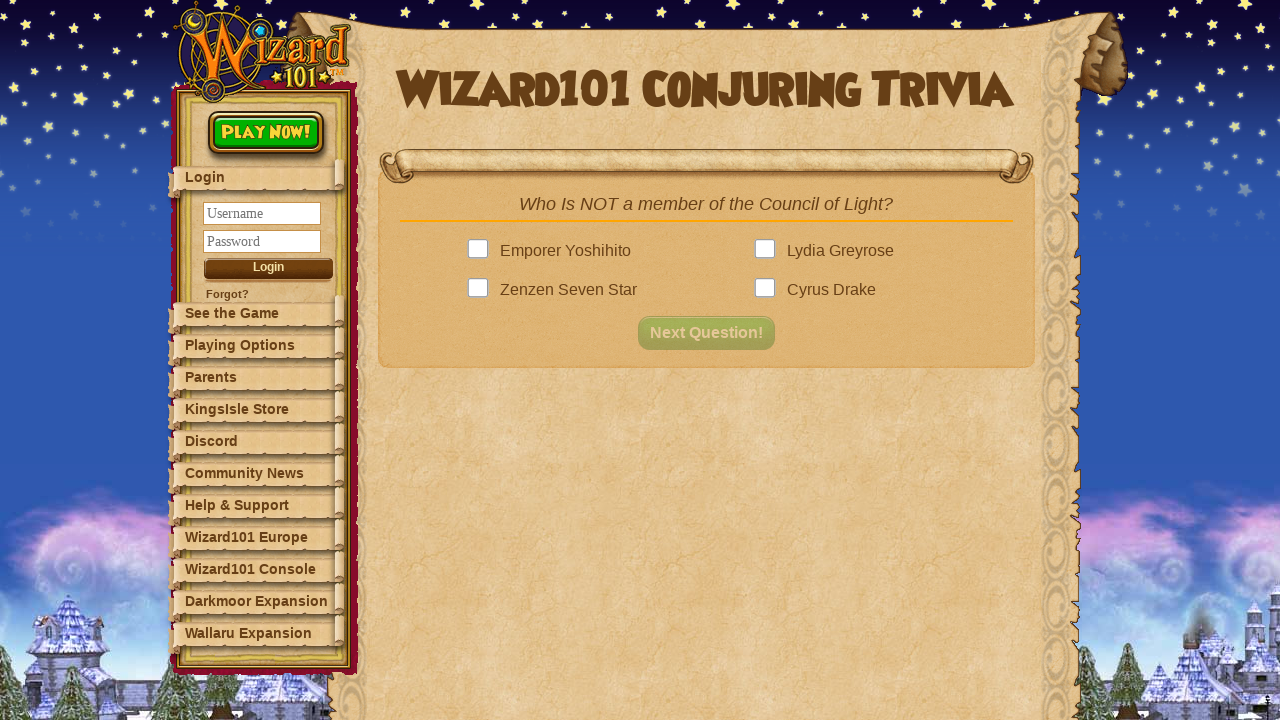

Clicked correct answer: Cyrus Drake at (769, 290) on .answer >> nth=3 >> .answerBox
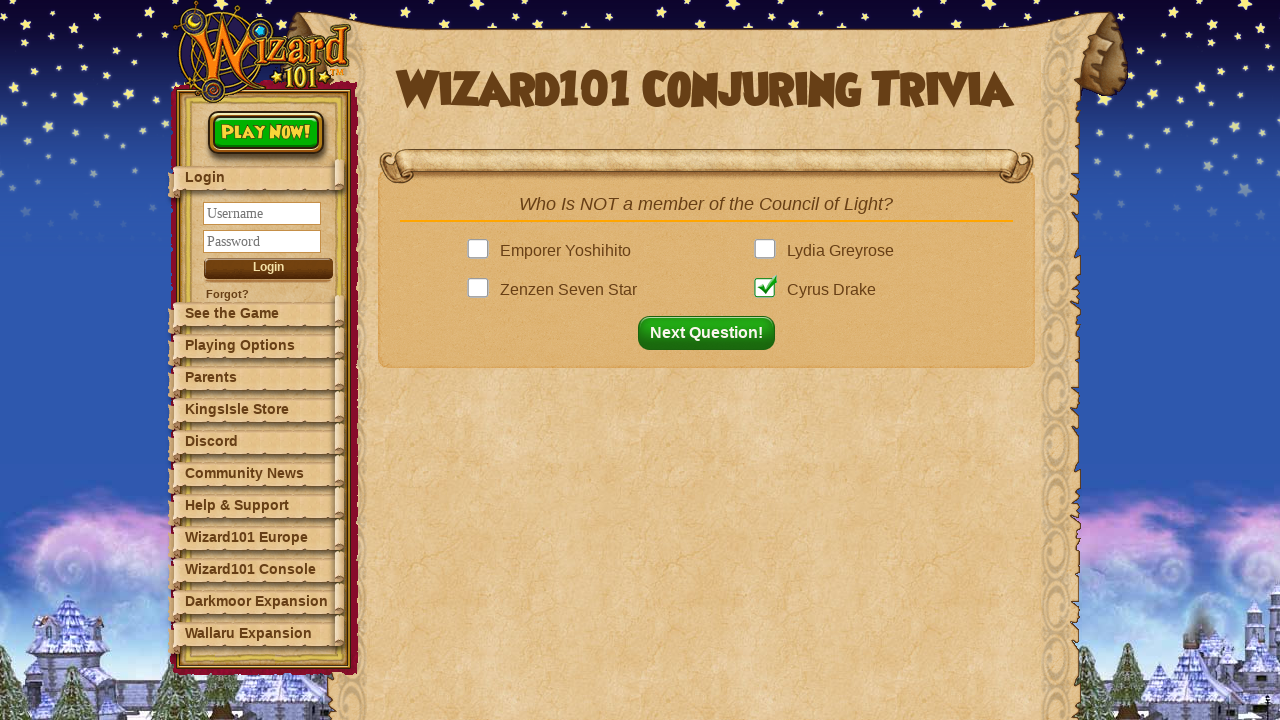

Clicked next question button after question 11 at (712, 333) on button#nextQuestion
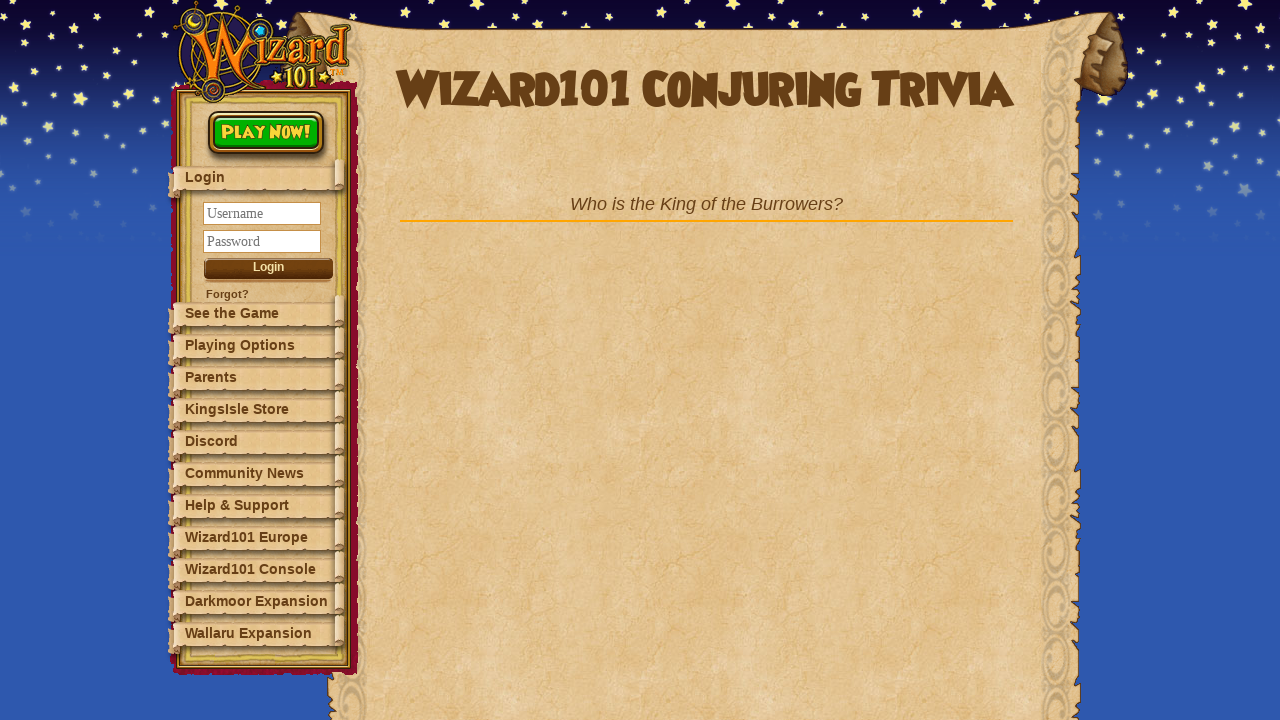

Retrieved question text for question 12
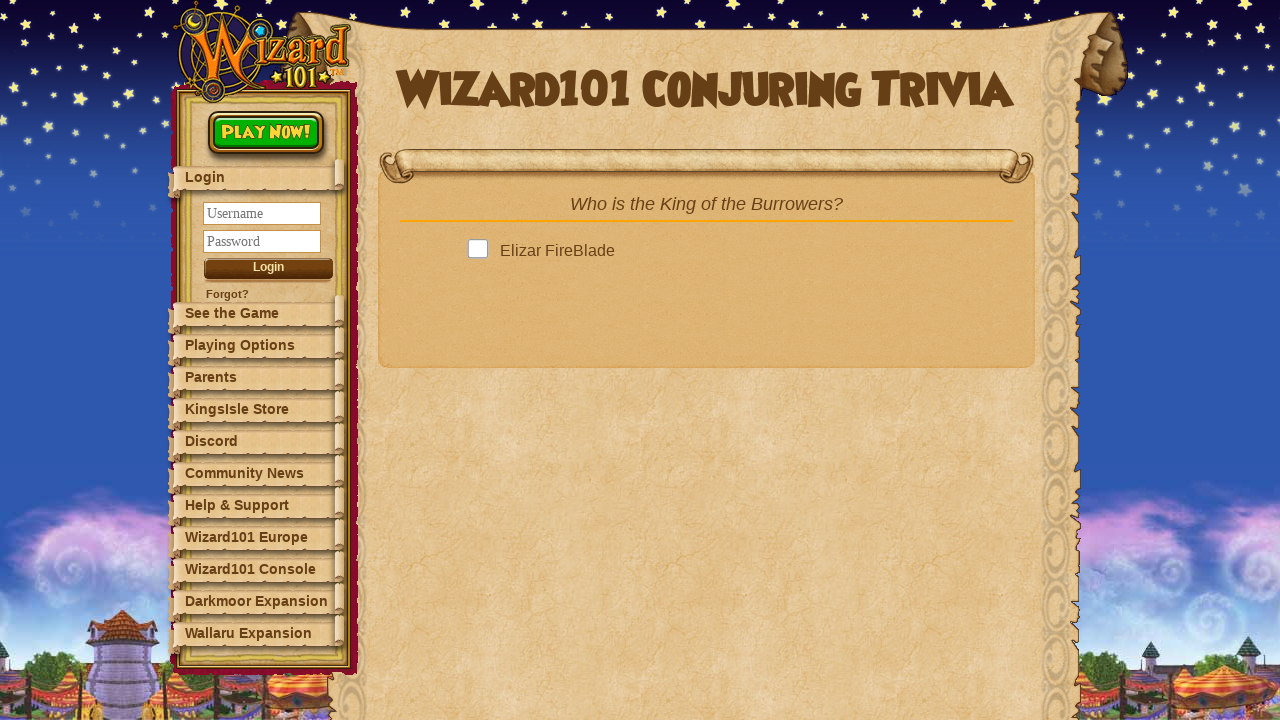

Looked up correct answer for current question
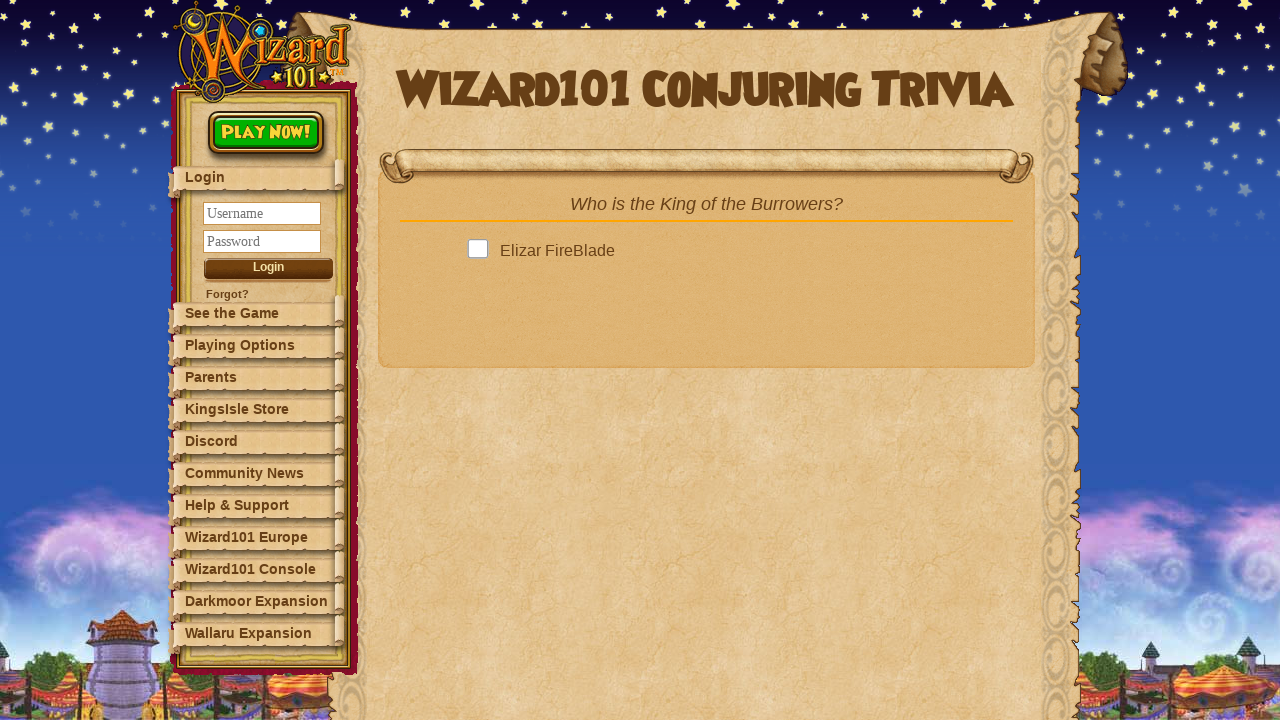

Located all answer option elements
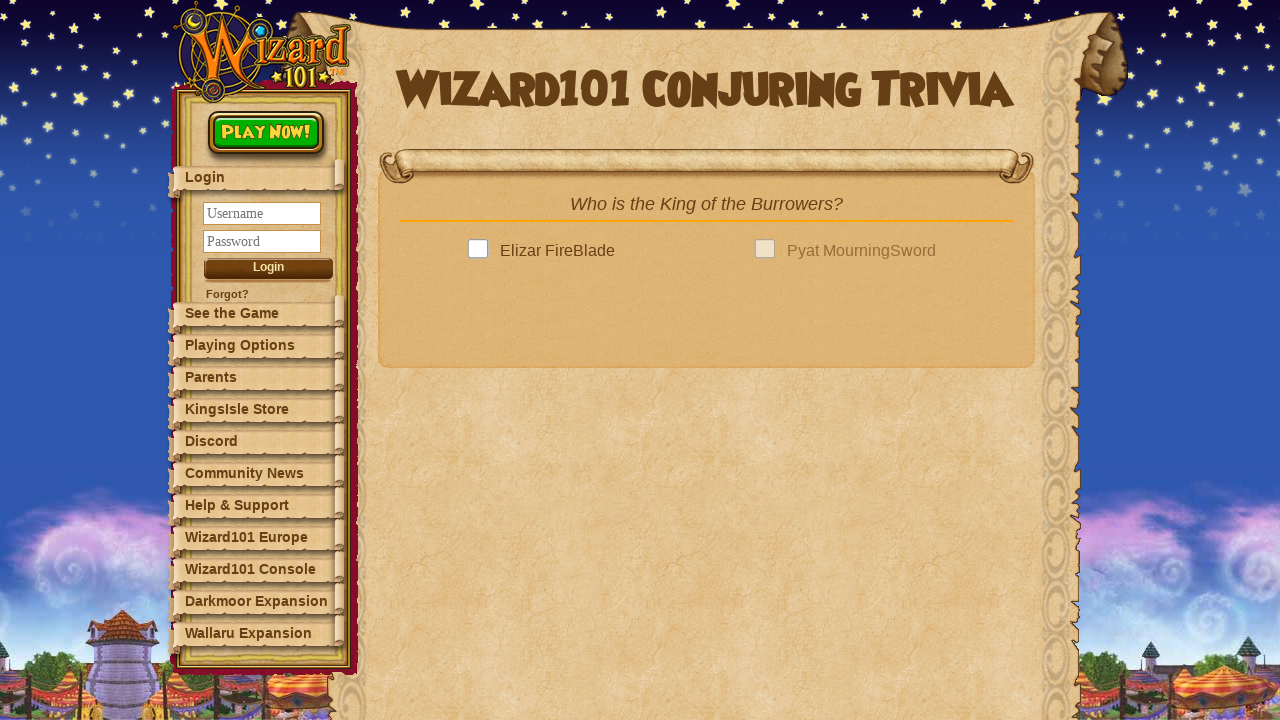

Next question button is visible
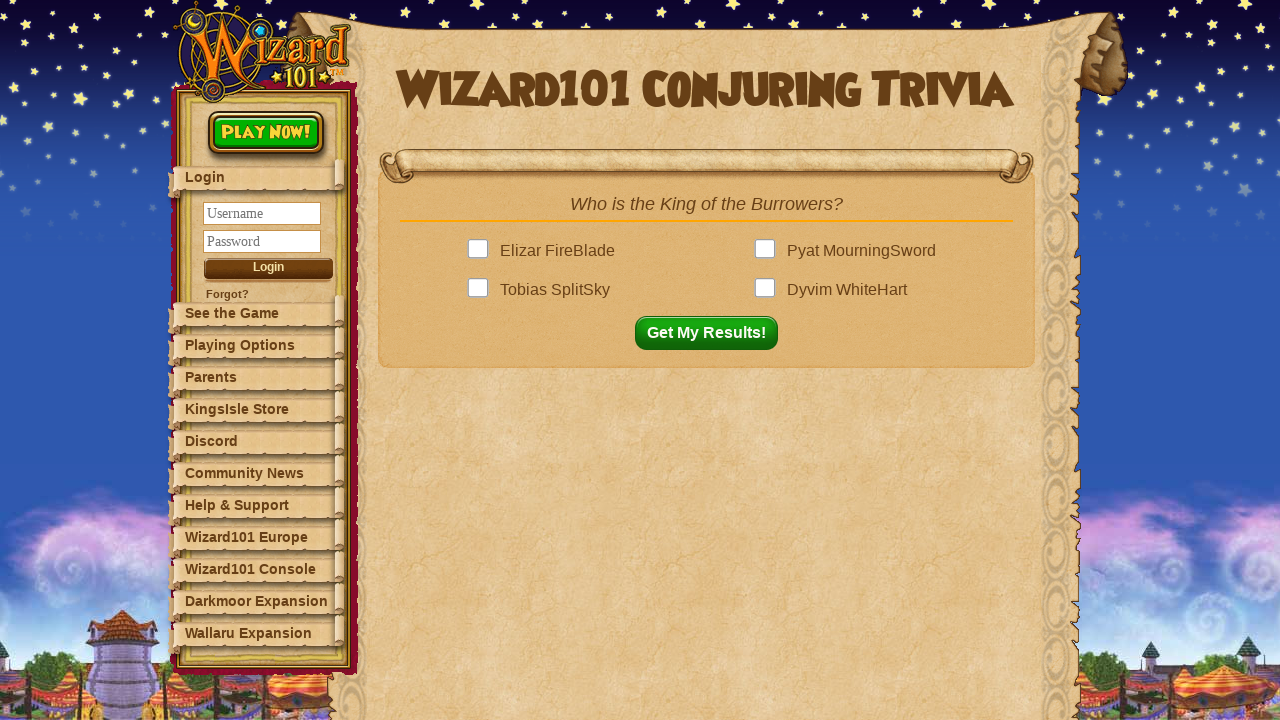

Clicked correct answer: Pyat MourningSword at (769, 251) on .answer >> nth=1 >> .answerBox
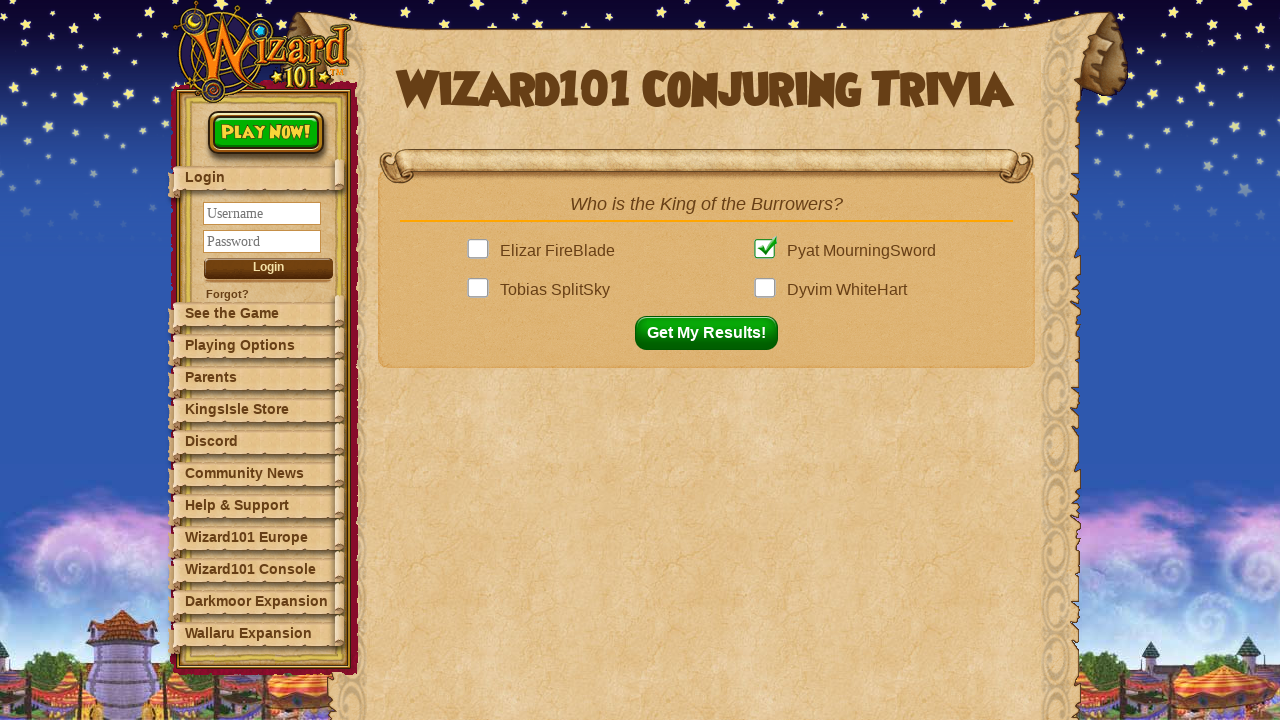

Clicked next question button after question 12 at (712, 333) on button#nextQuestion
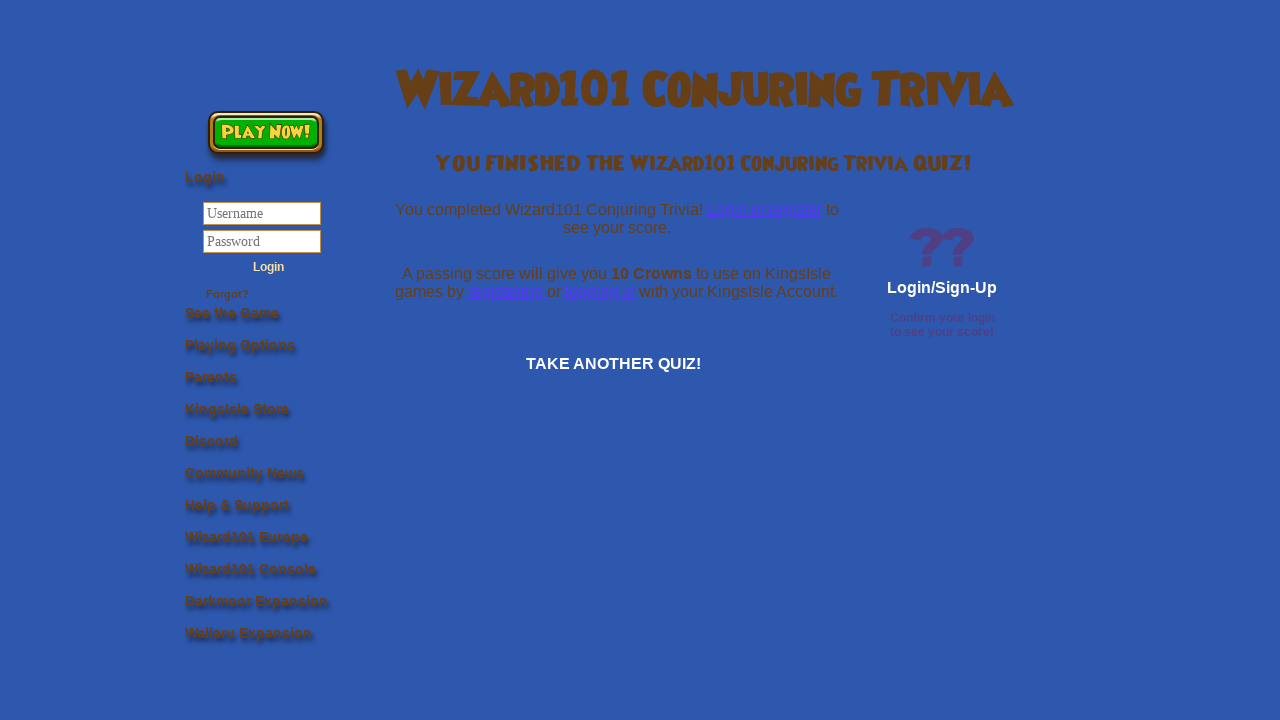

Clicked button to view quiz results at (948, 288) on .kiaccountsbuttonblue
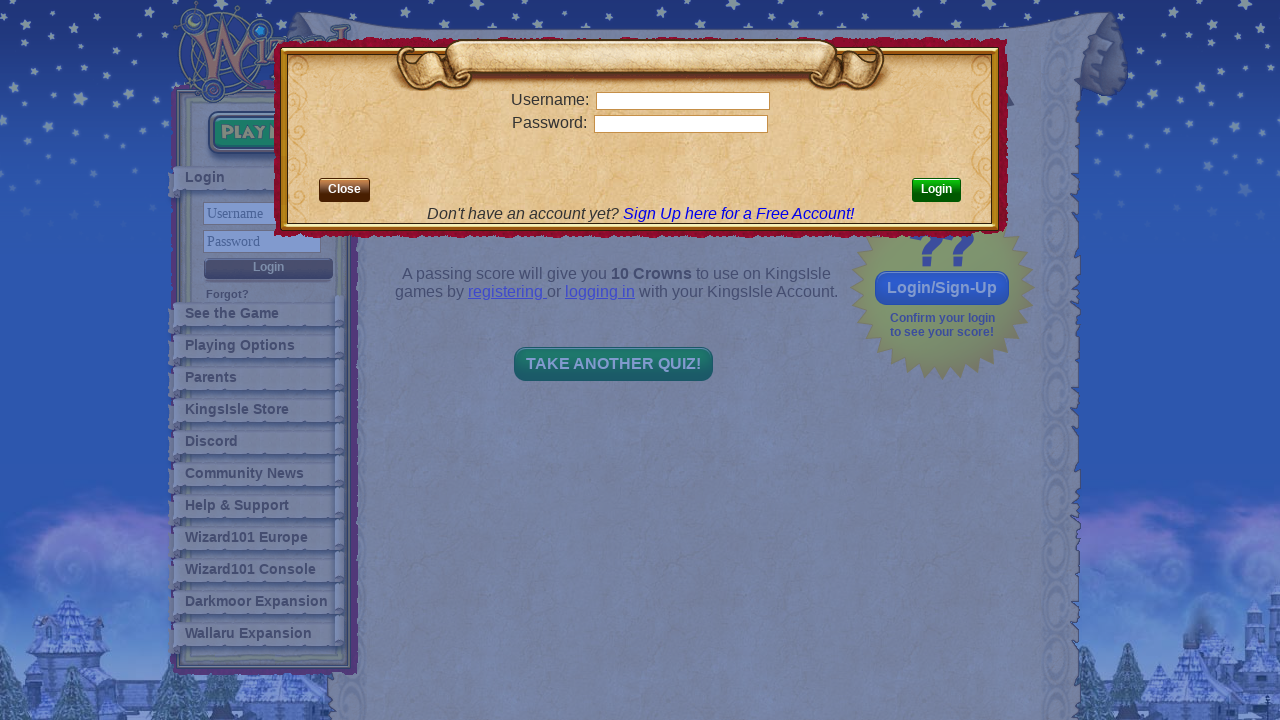

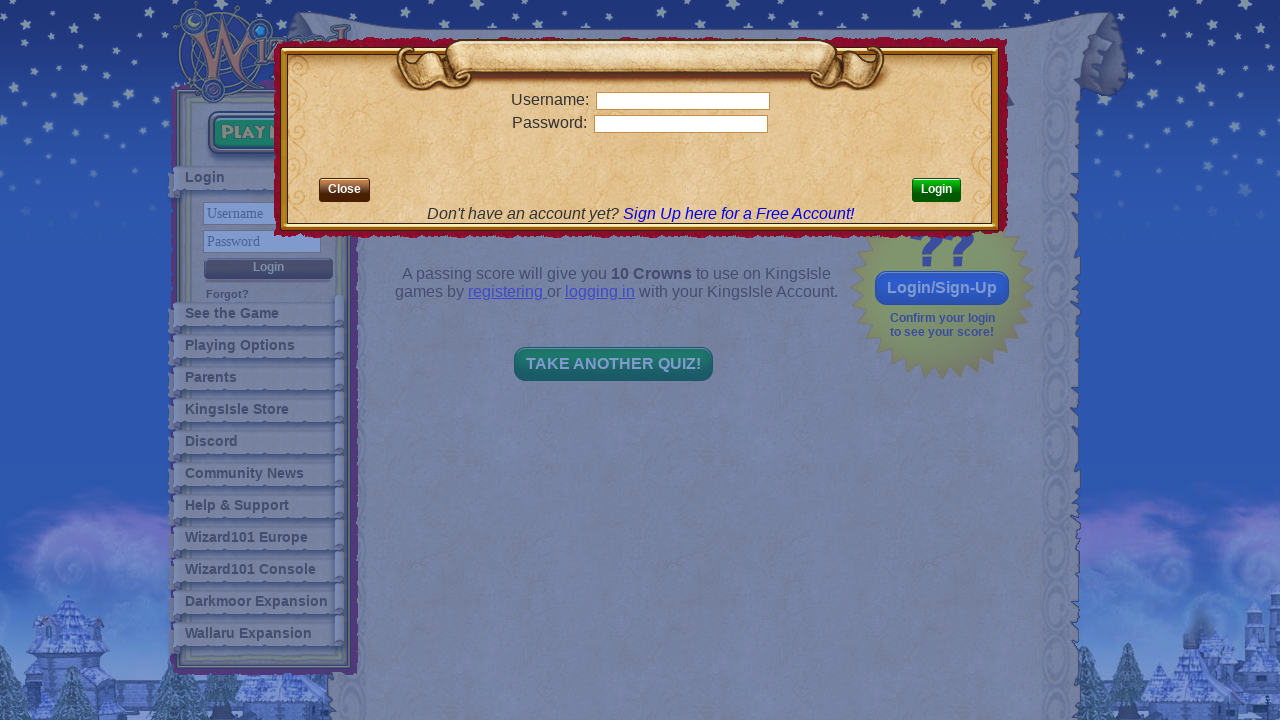